Tests checkbox and radio button interactions on a Selenium practice site - locating elements by name, XPath, and CSS selector, checking display/enabled status, selecting/deselecting checkboxes, and clicking radio buttons.

Starting URL: https://chandanachaitanya.github.io/selenium-practice-site/

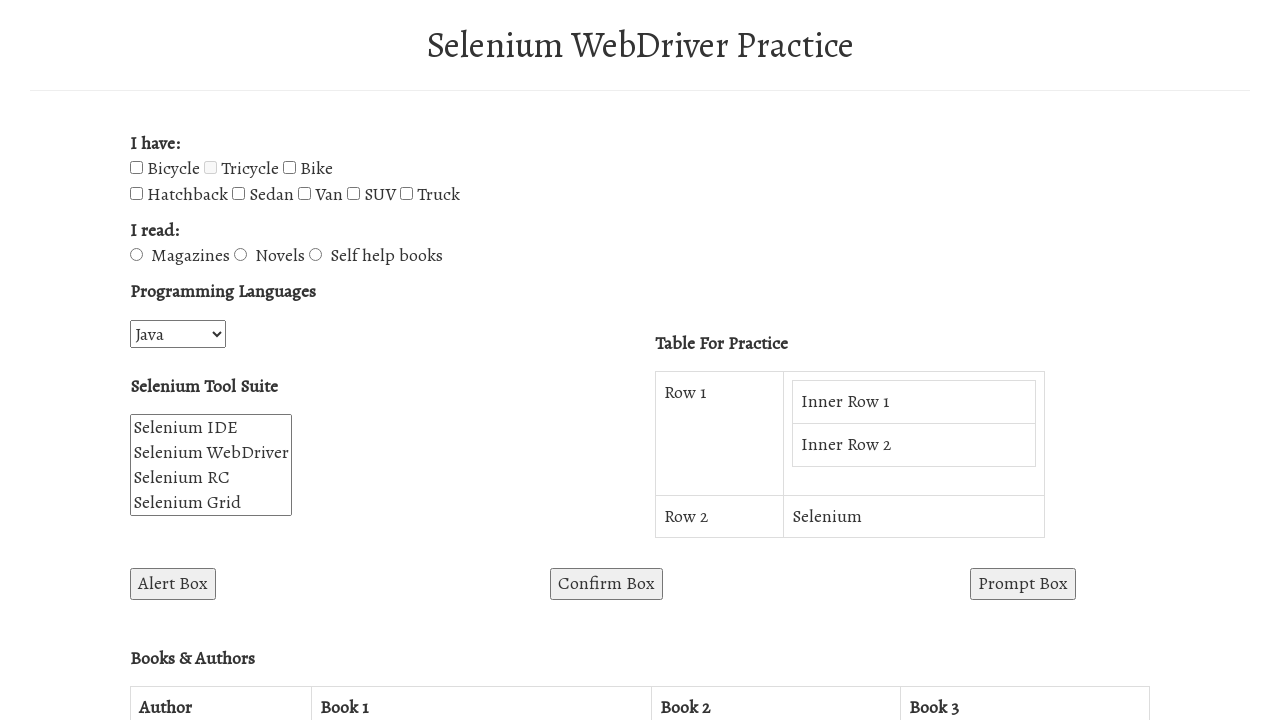

Located tricycle checkbox by name attribute
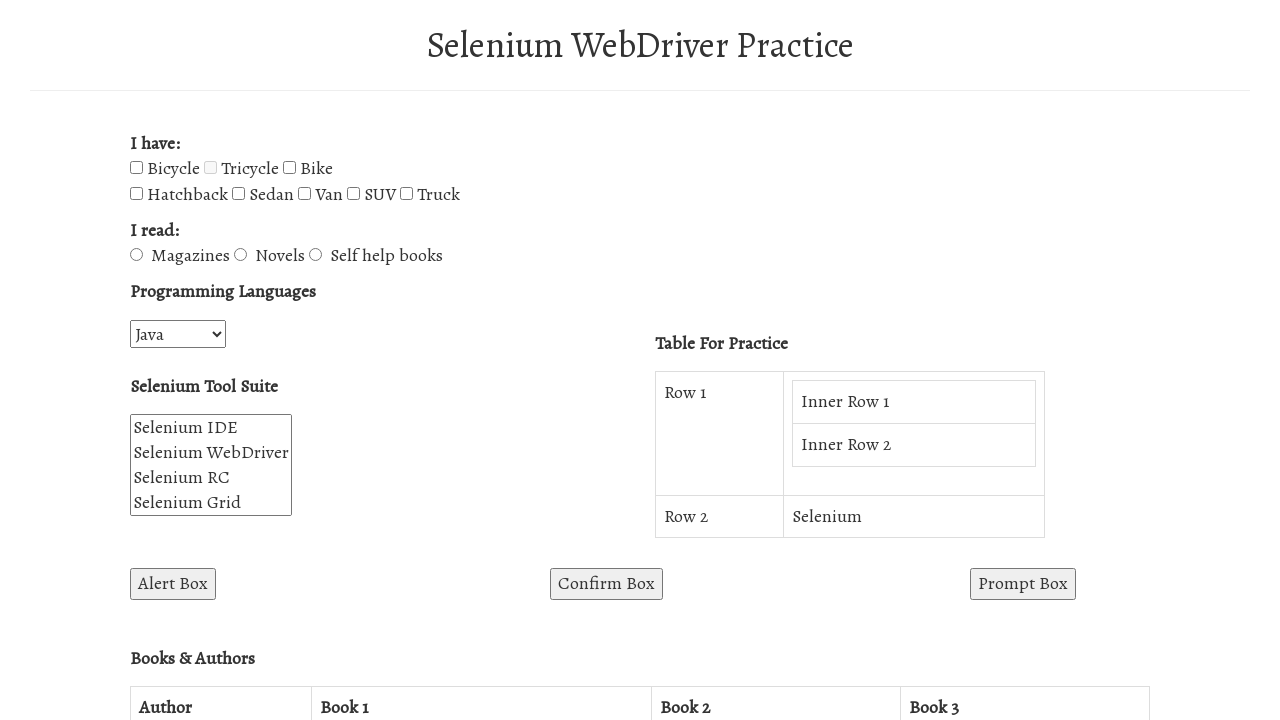

Checked if tricycle checkbox is visible
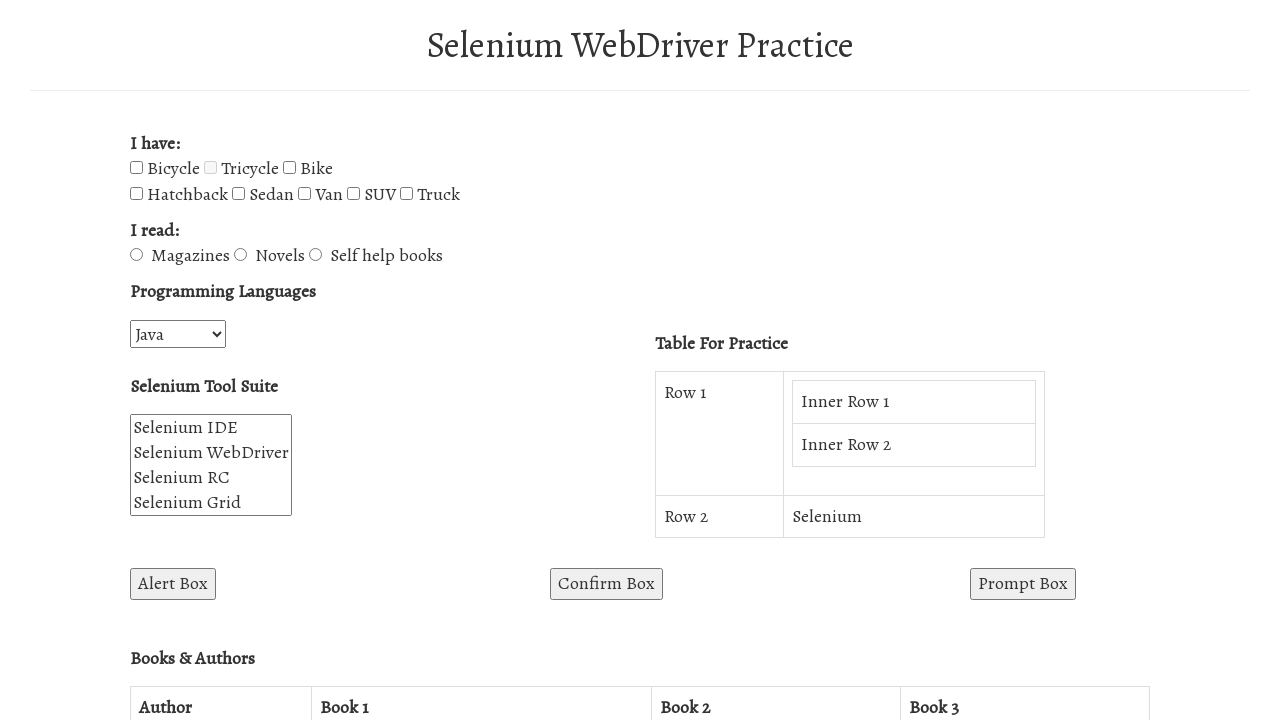

Tricycle checkbox is disabled - skipped click
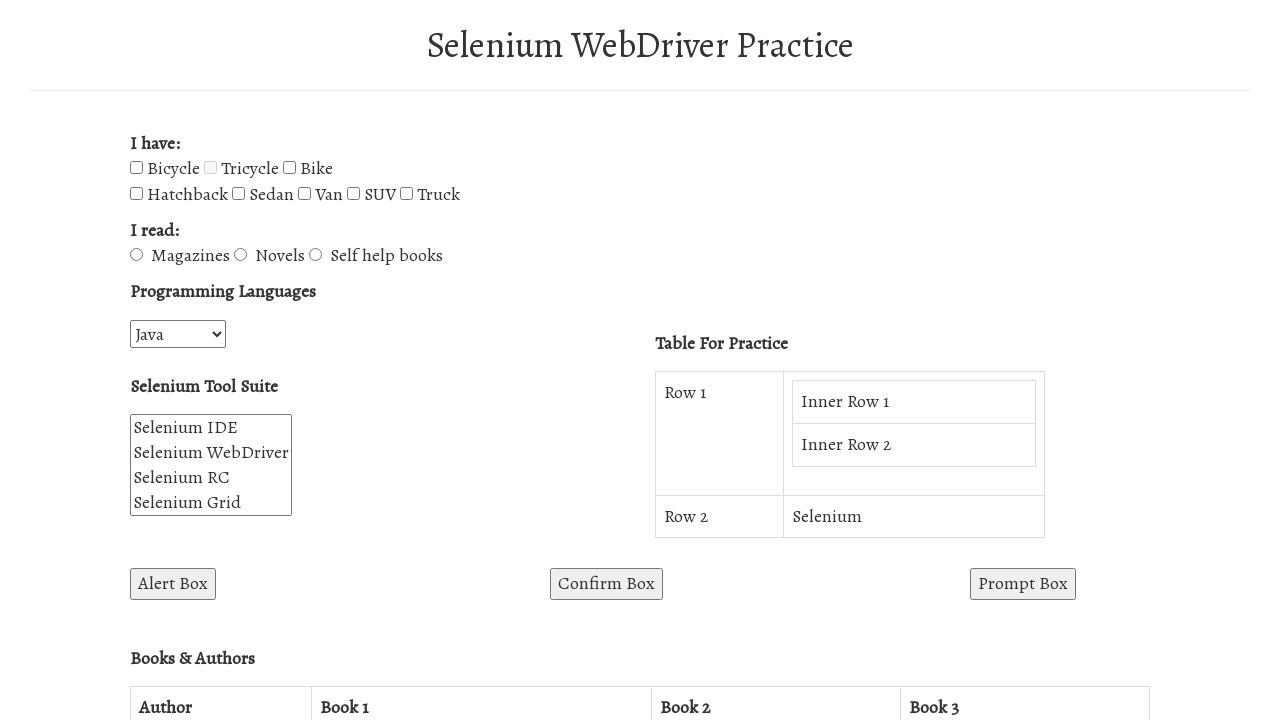

Located all checkbox elements
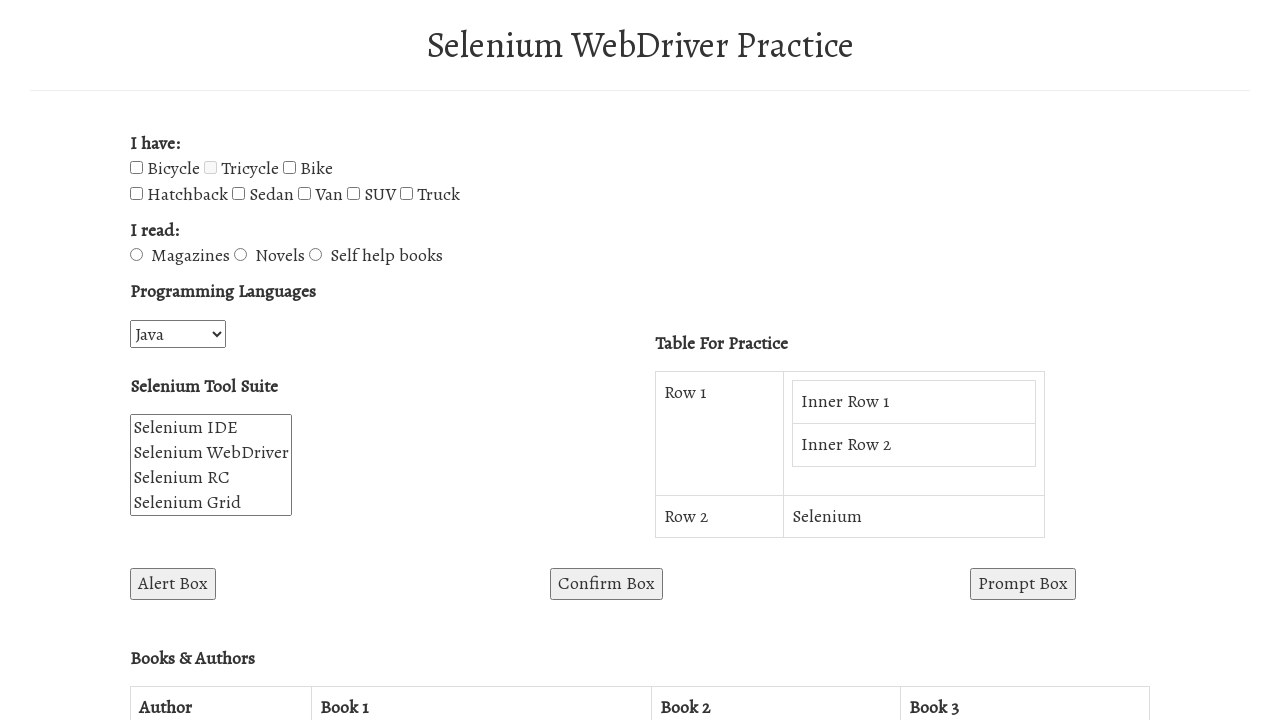

Counted checkboxes - total: 8
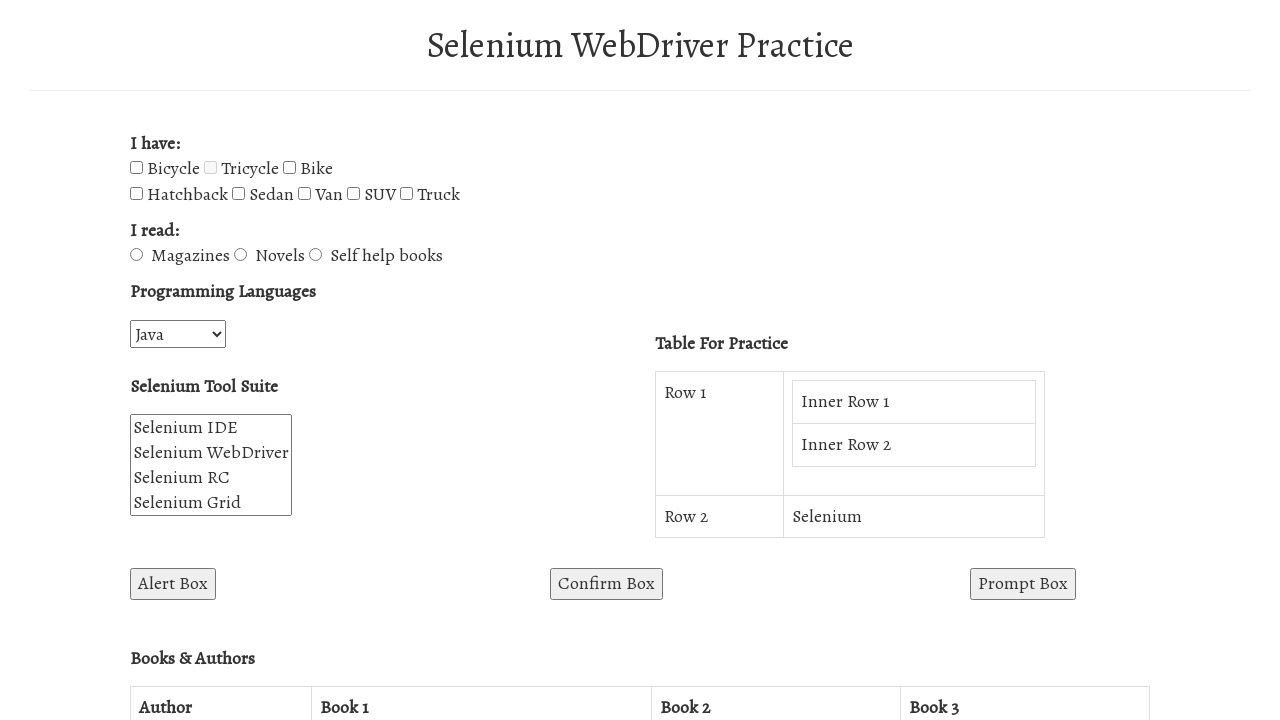

Retrieved checkbox at index 0
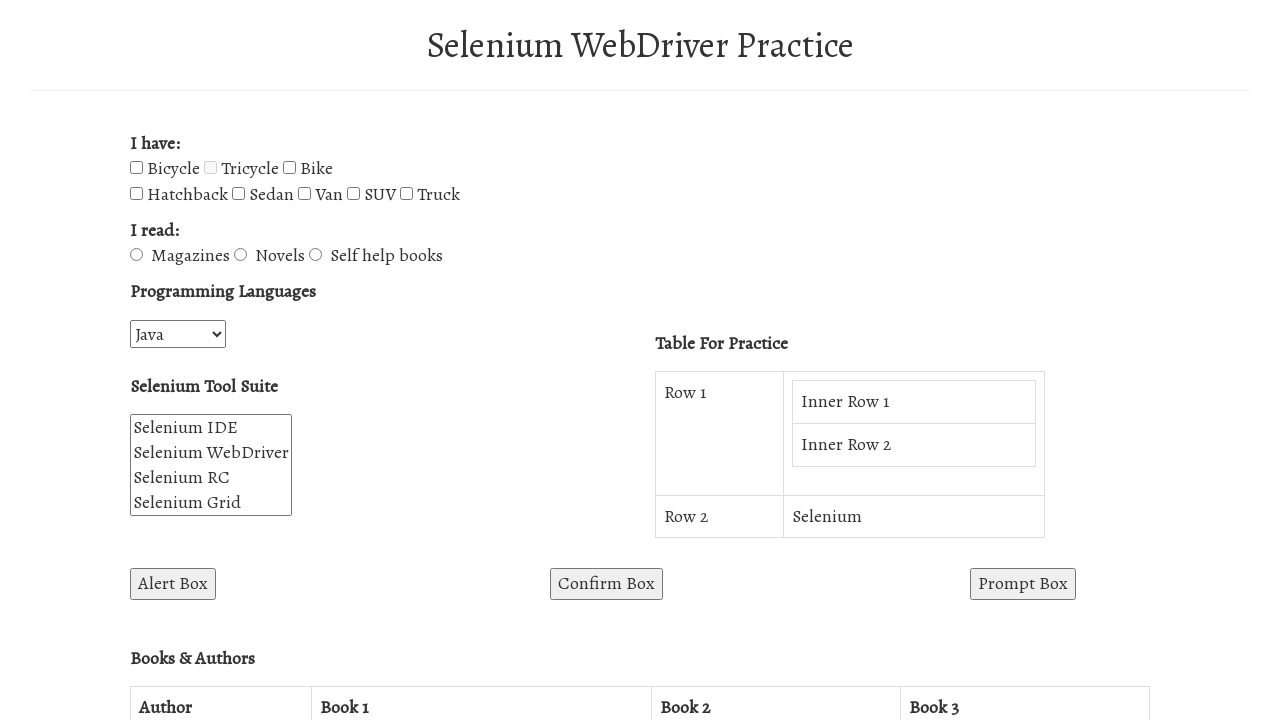

Got value attribute: Bicycle
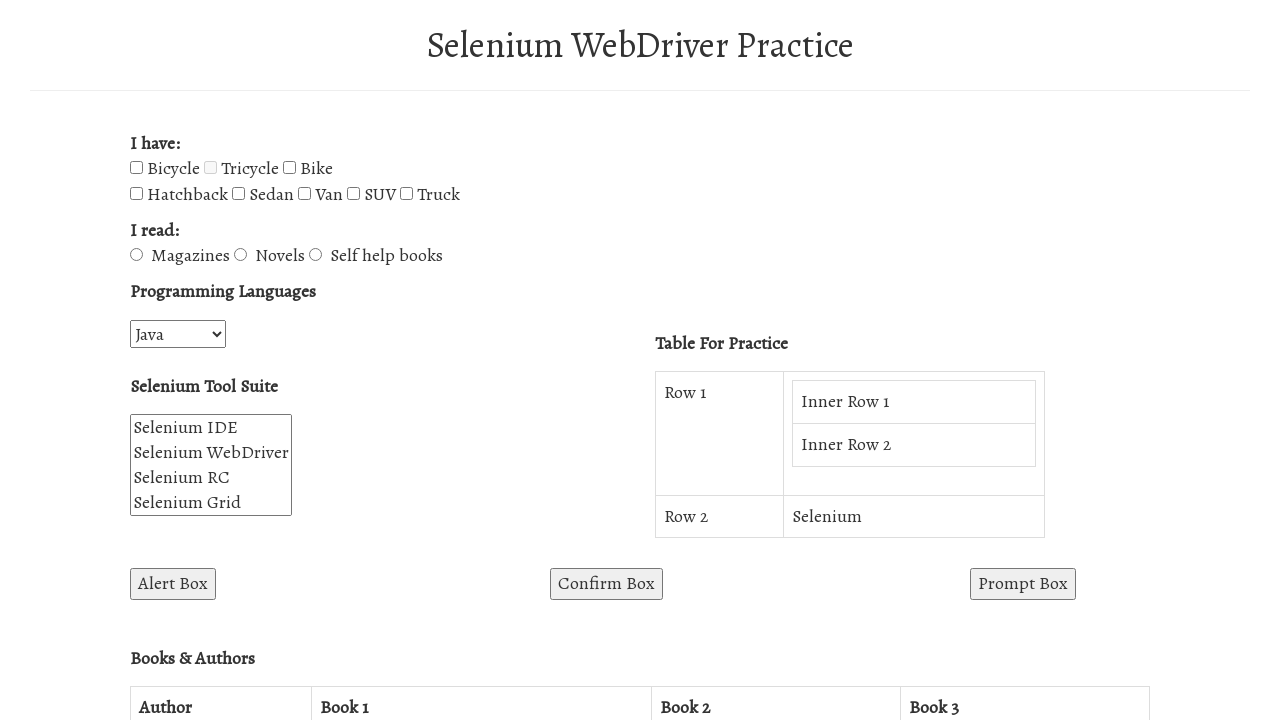

Retrieved checkbox at index 1
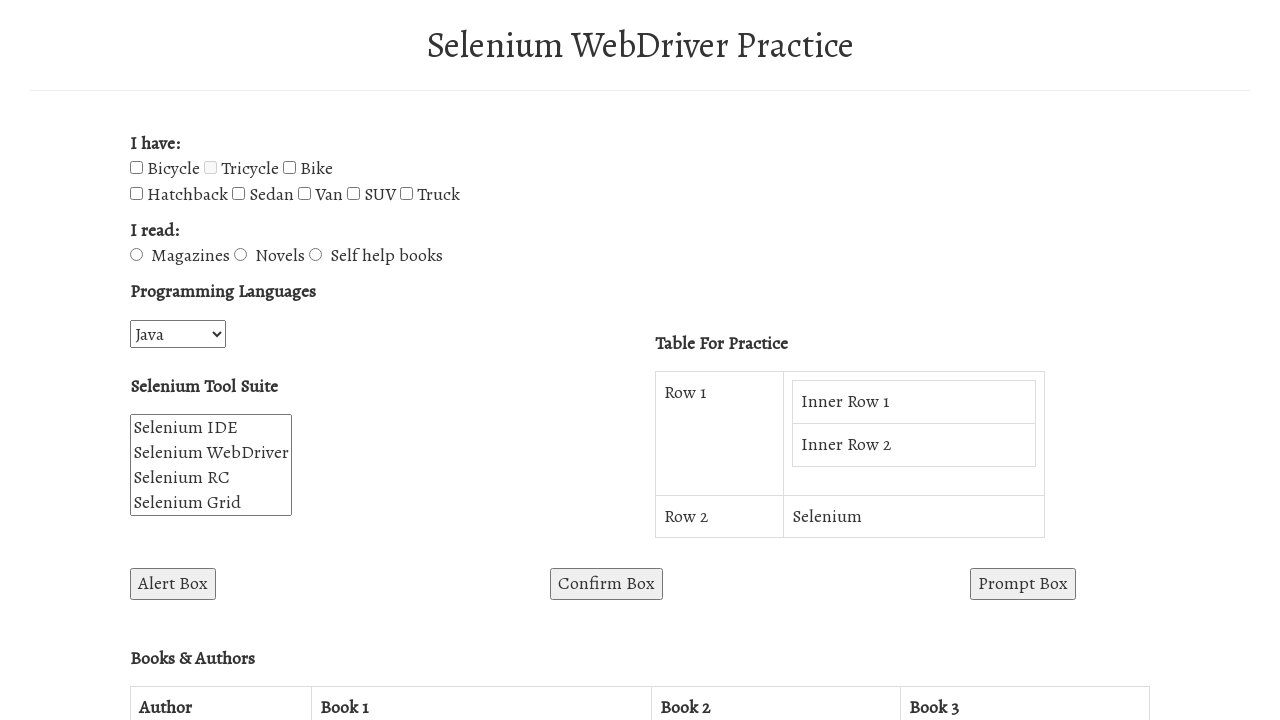

Got value attribute: Tricycle
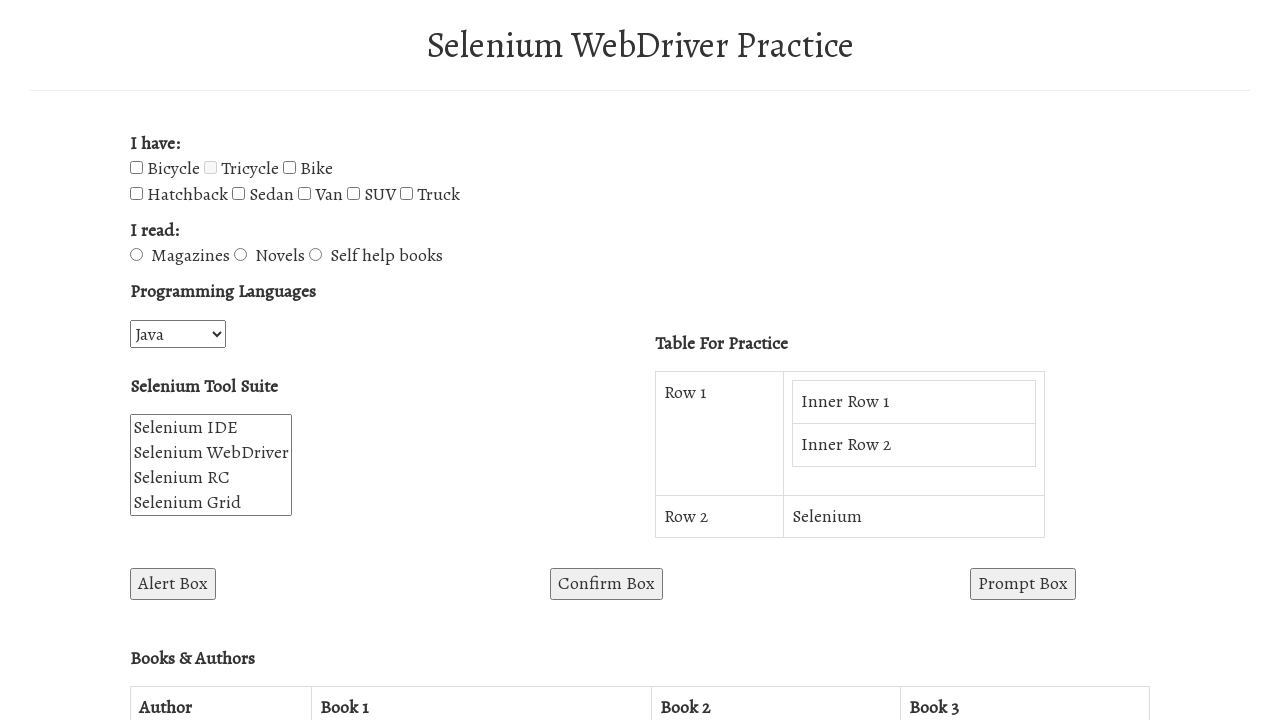

Retrieved checkbox at index 2
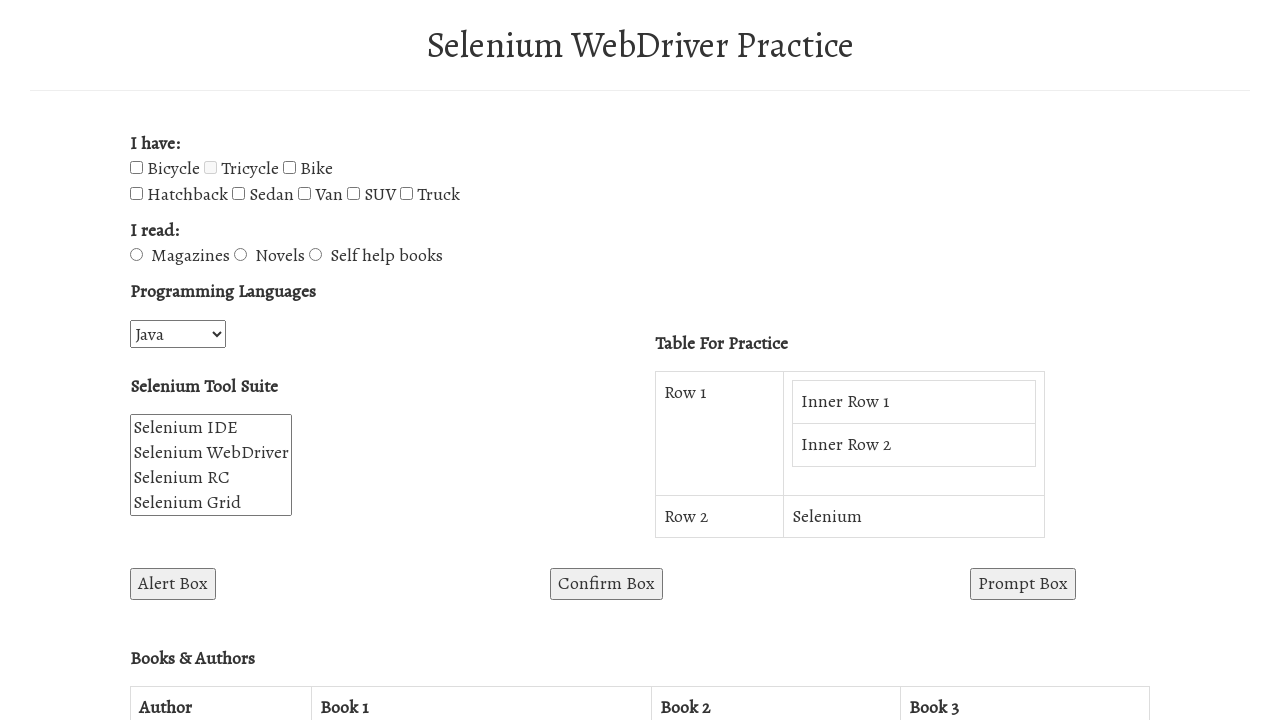

Got value attribute: Bike
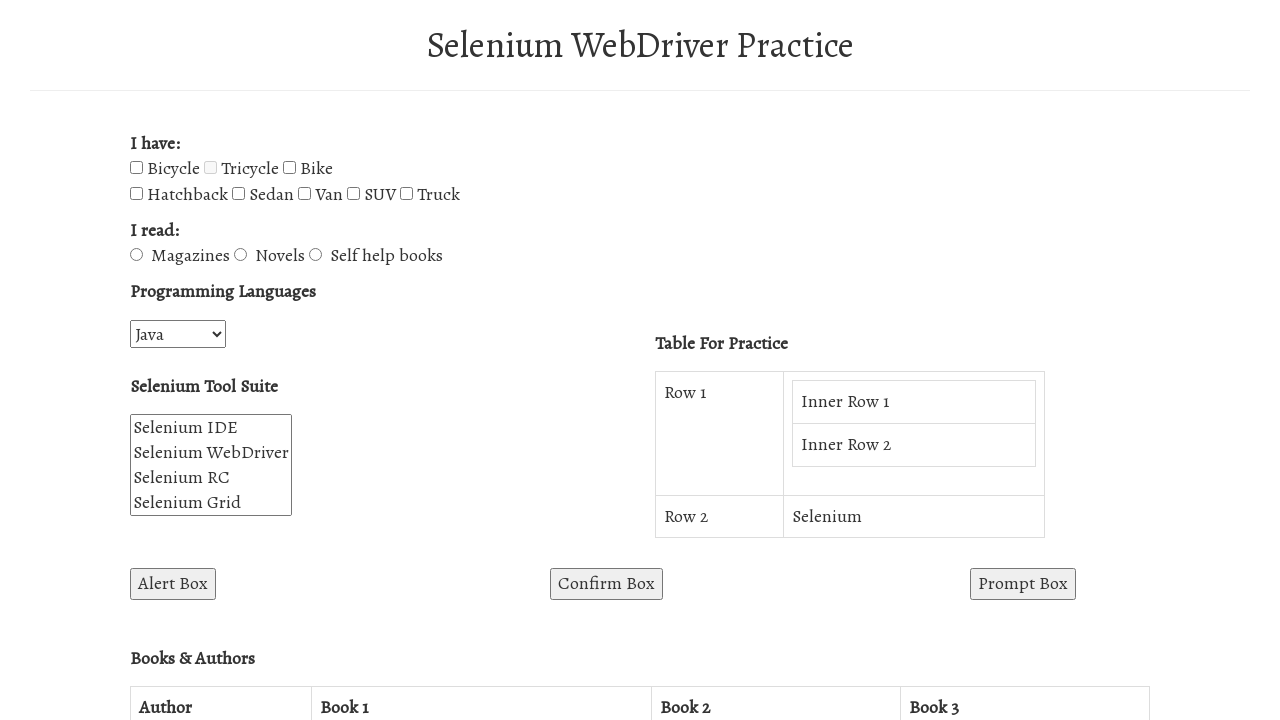

Retrieved checkbox at index 3
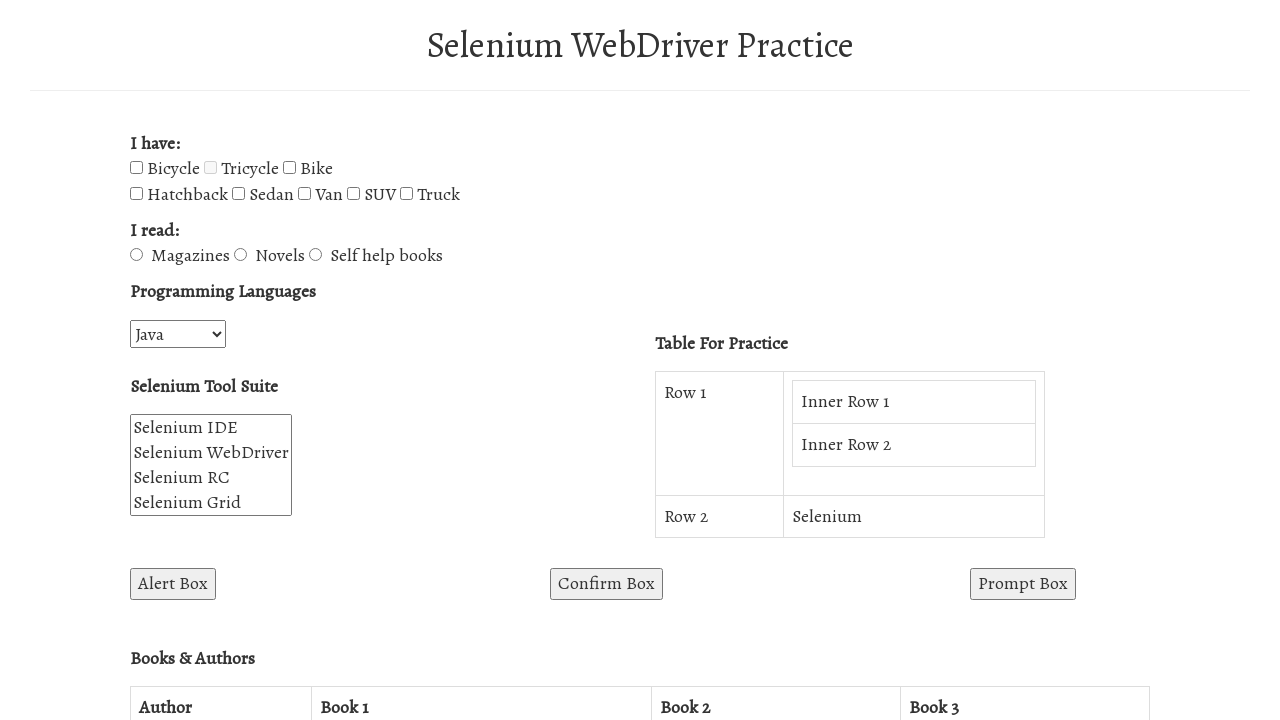

Got value attribute: Hatchback
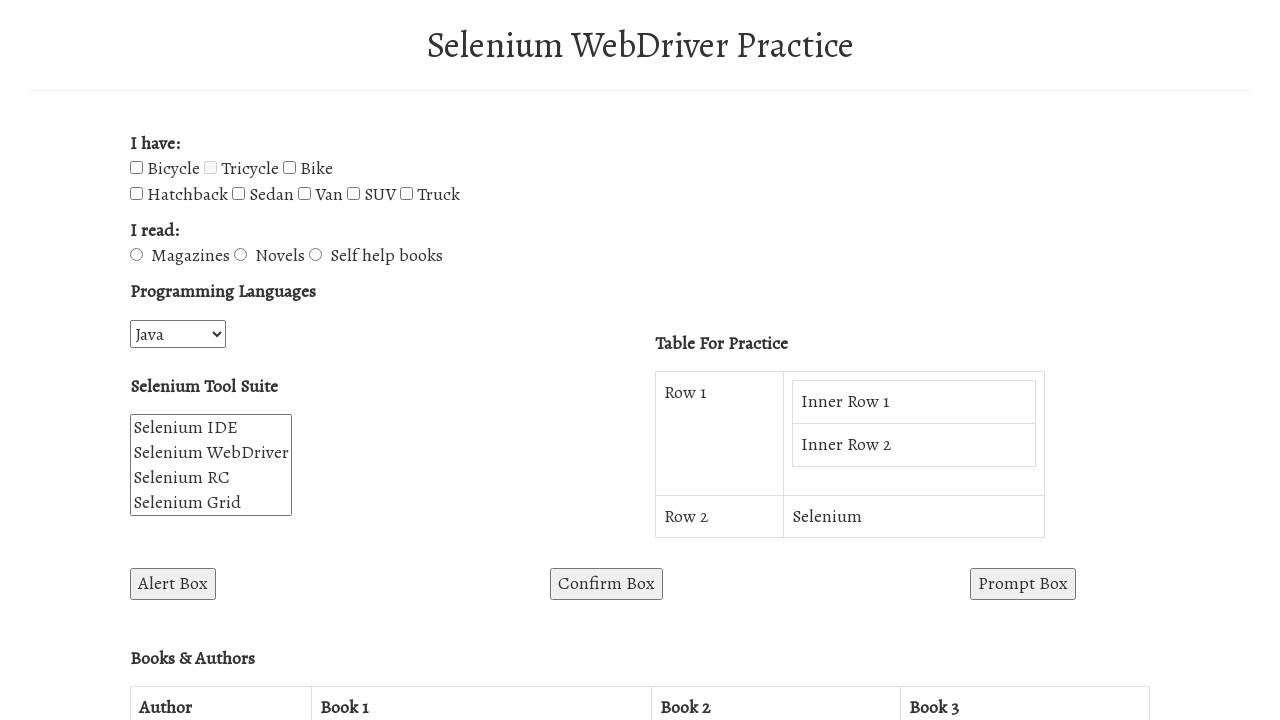

Retrieved checkbox at index 4
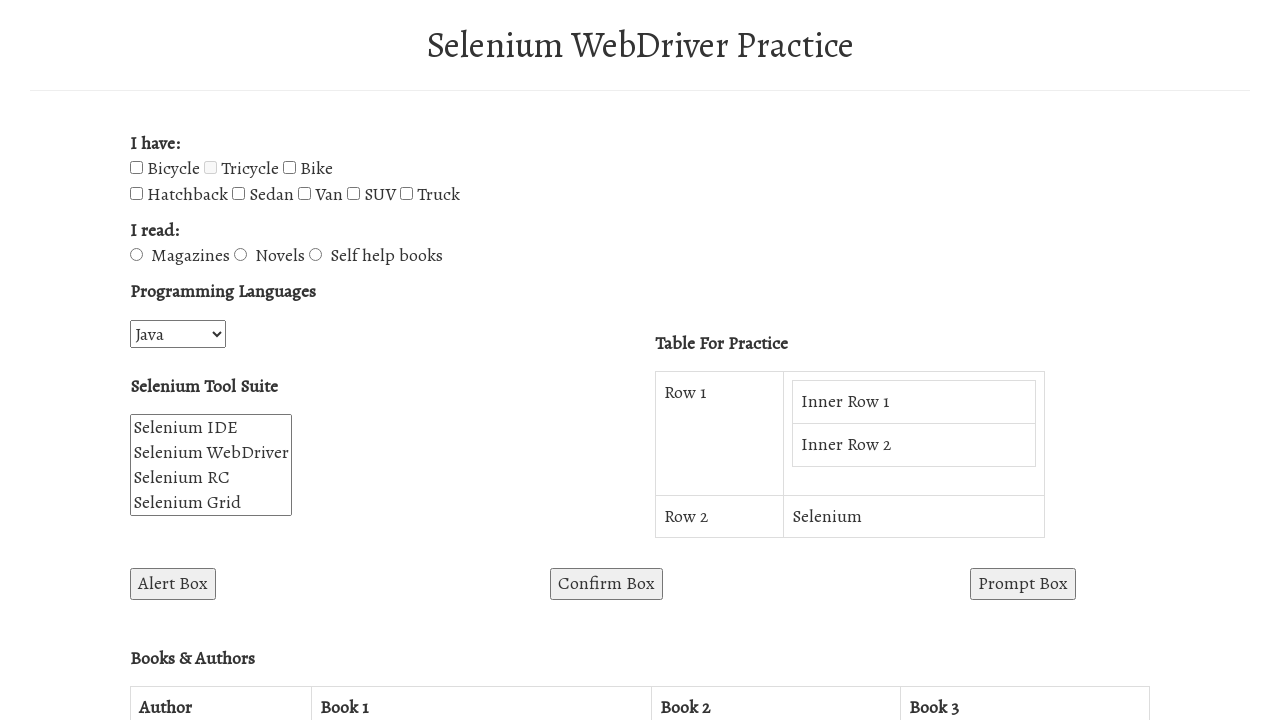

Got value attribute: Sedan
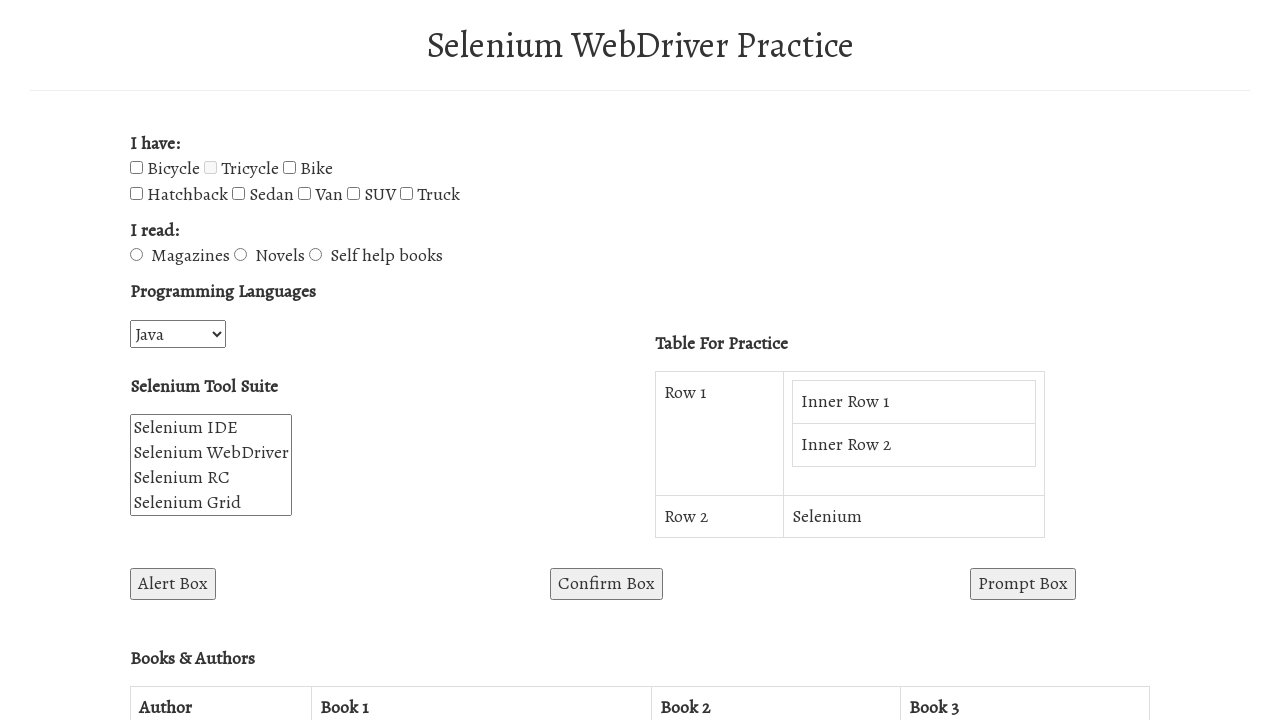

Retrieved checkbox at index 5
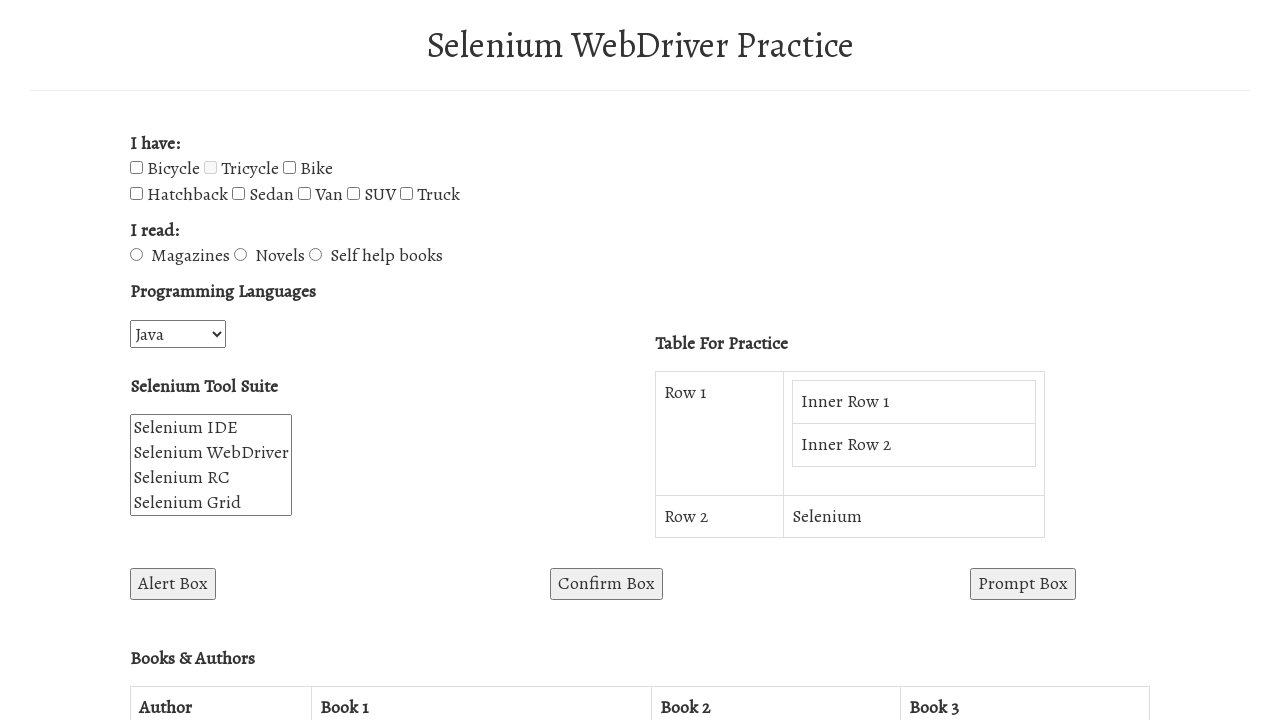

Got value attribute: Van
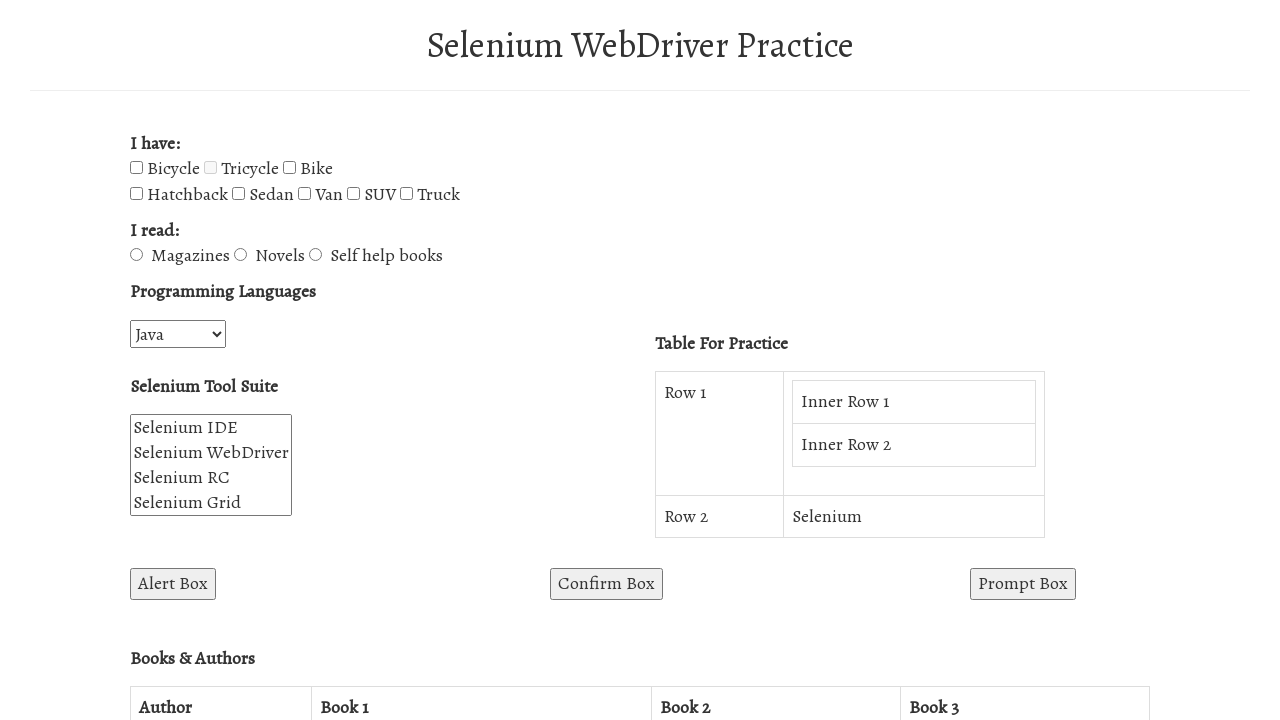

BEFORE: Checked if Van is selected - False
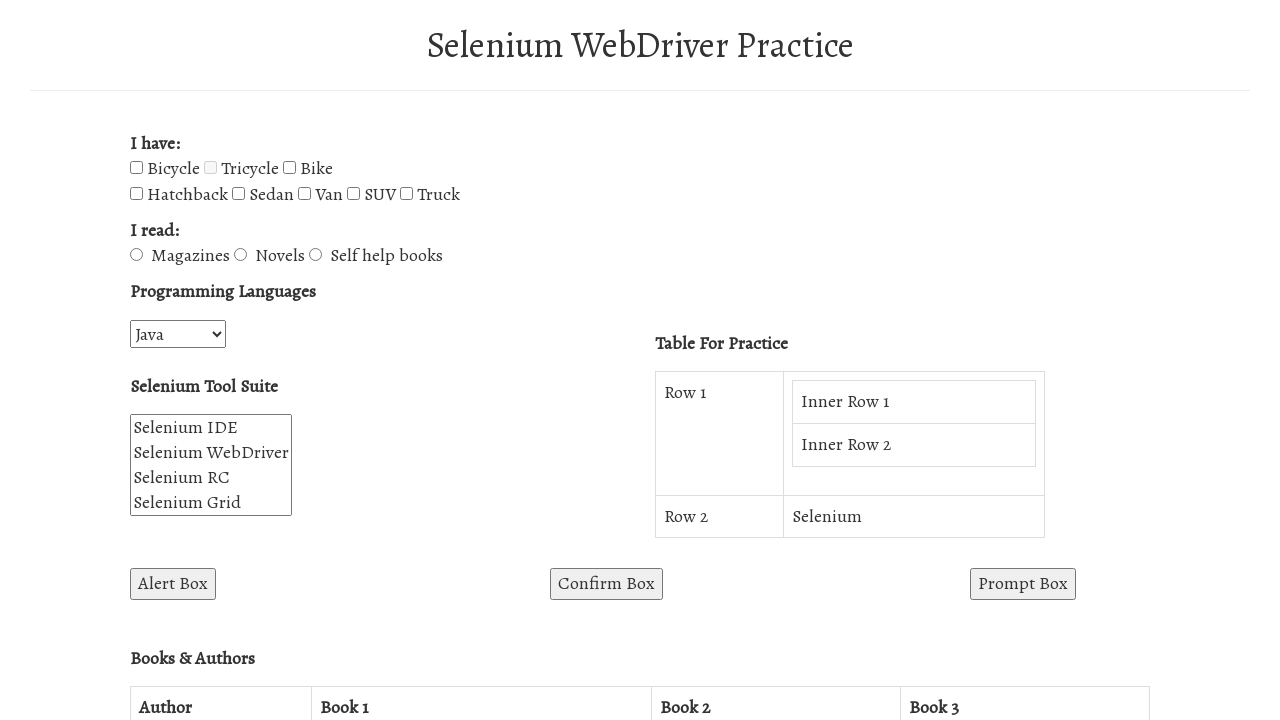

Clicked Van checkbox to toggle at (304, 194) on input[type='checkbox'] >> nth=5
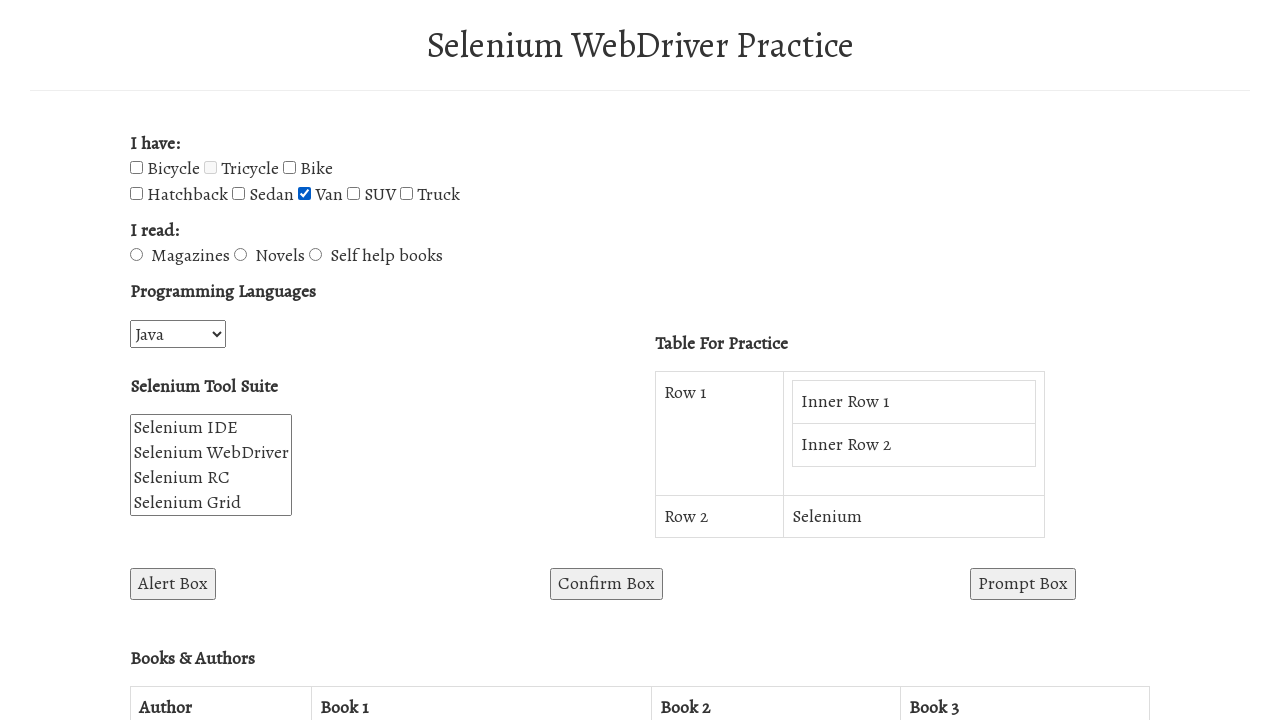

AFTER: Checked if Van is selected - True
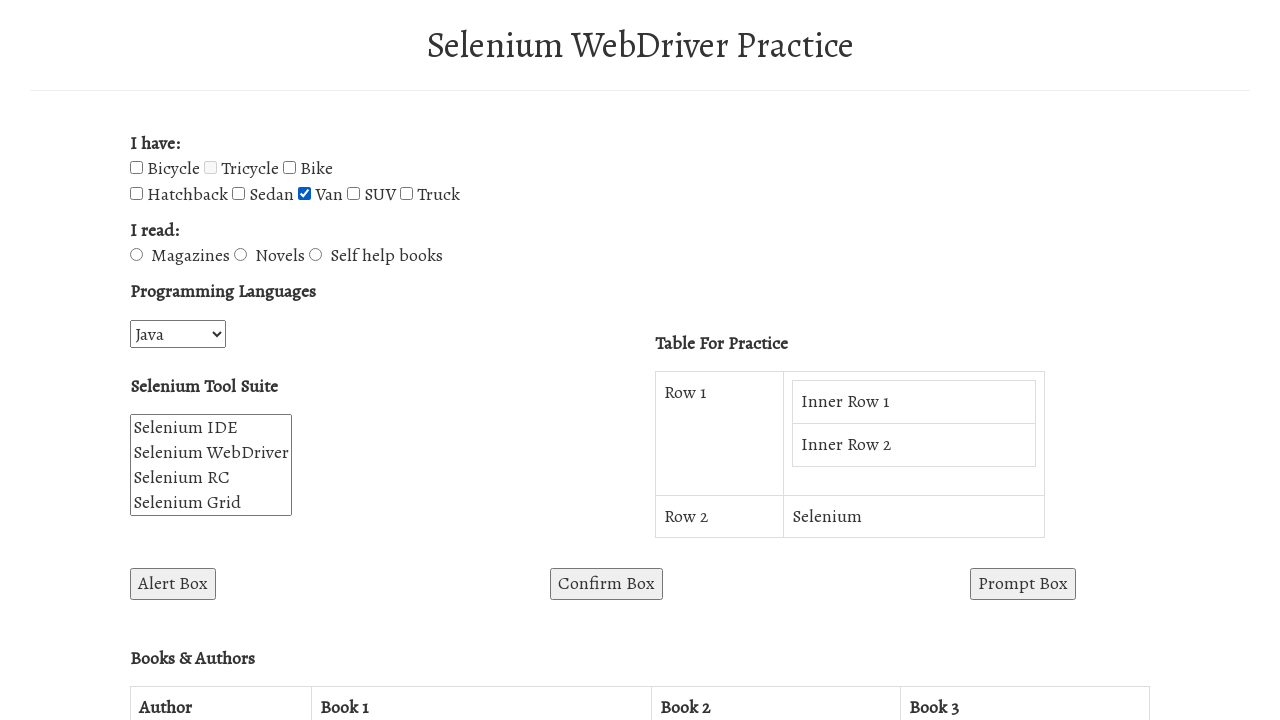

Completed toggle cycle for Van
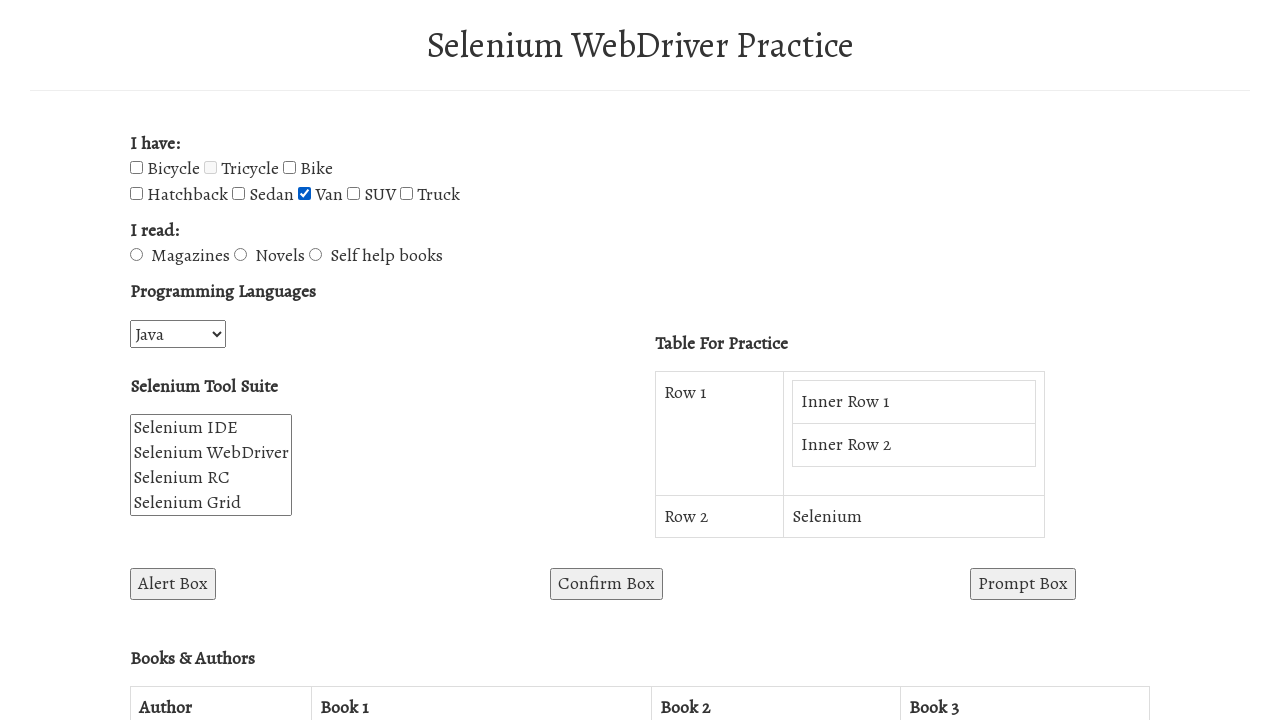

Retrieved checkbox at index 6
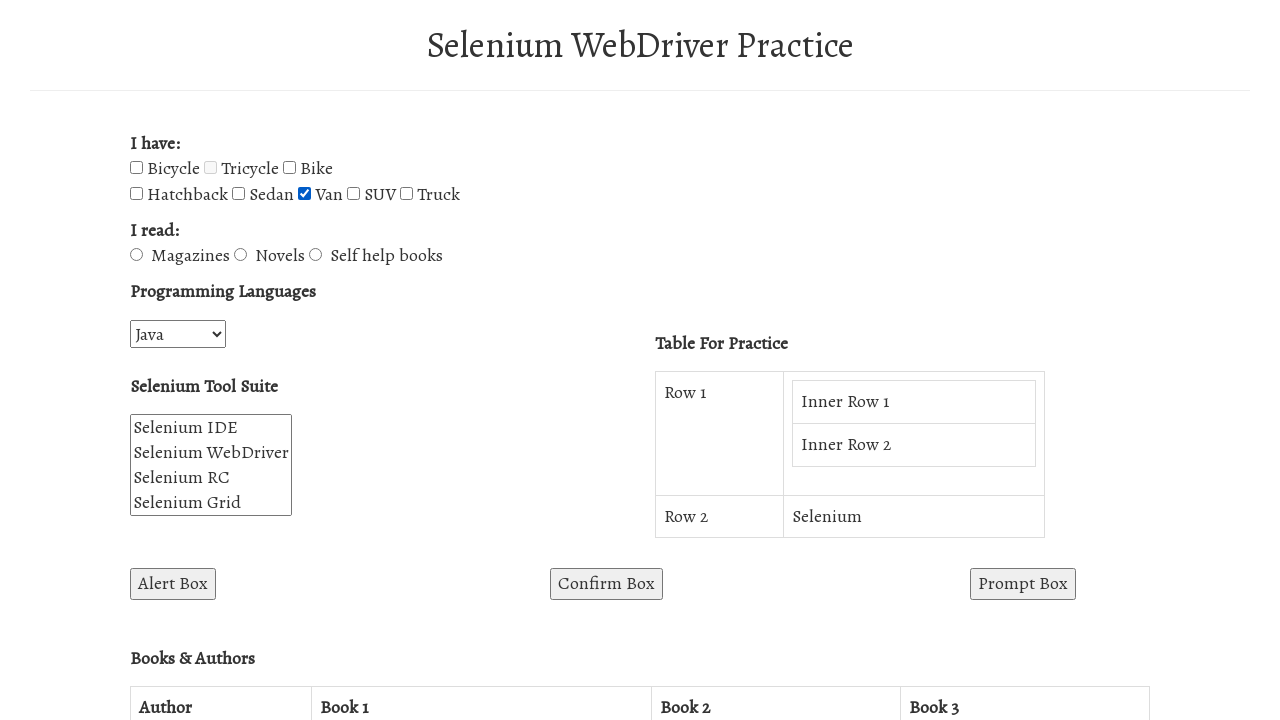

Got value attribute: SUV
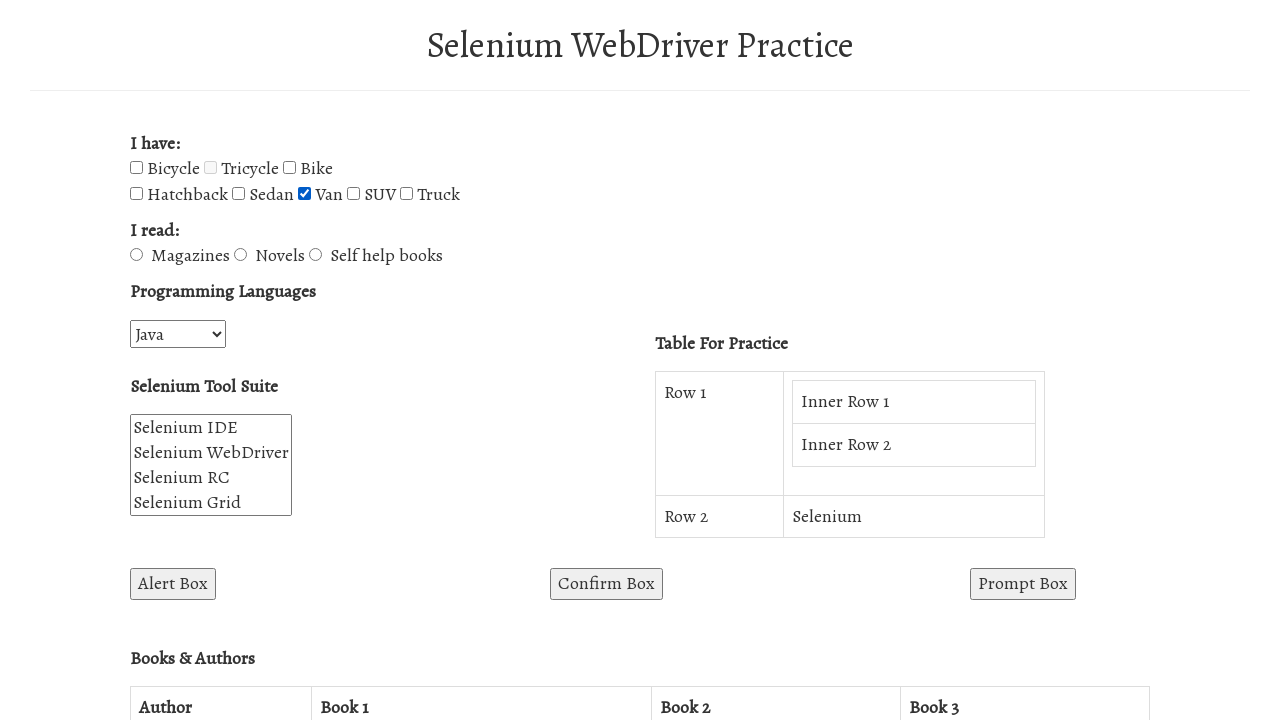

BEFORE: Checked if SUV is selected - False
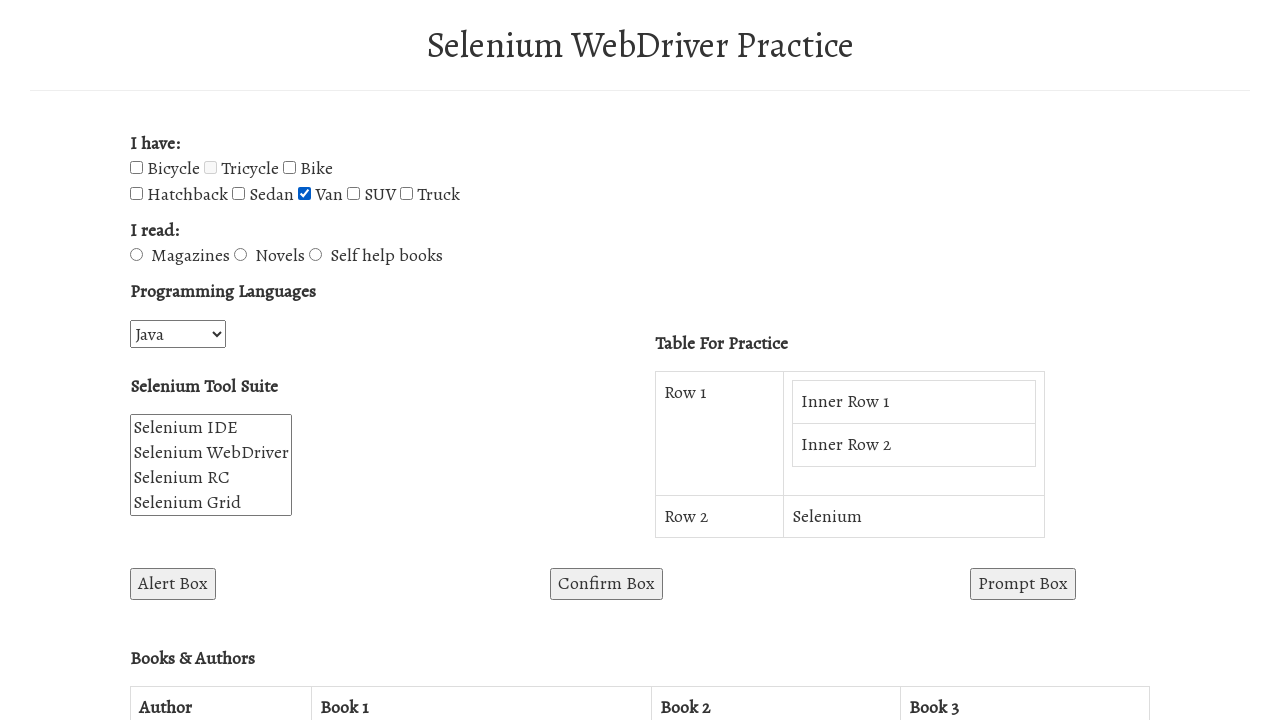

Clicked SUV checkbox to toggle at (354, 194) on input[type='checkbox'] >> nth=6
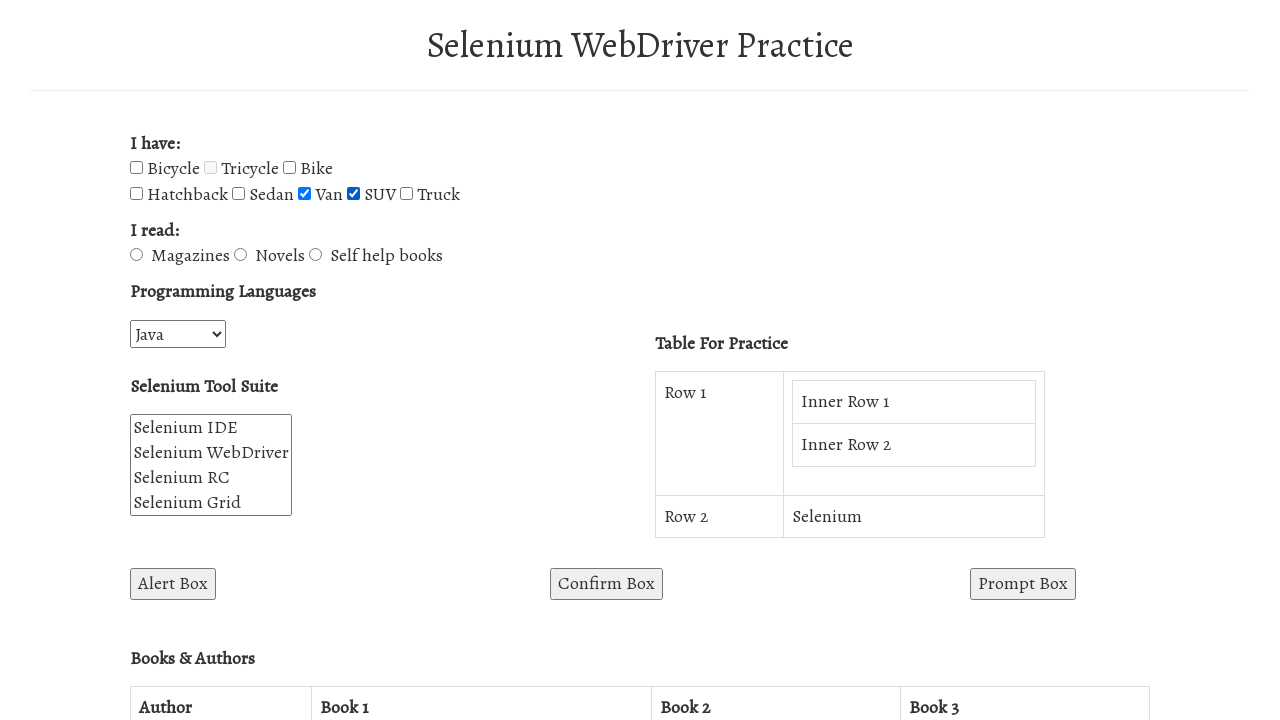

AFTER: Checked if SUV is selected - True
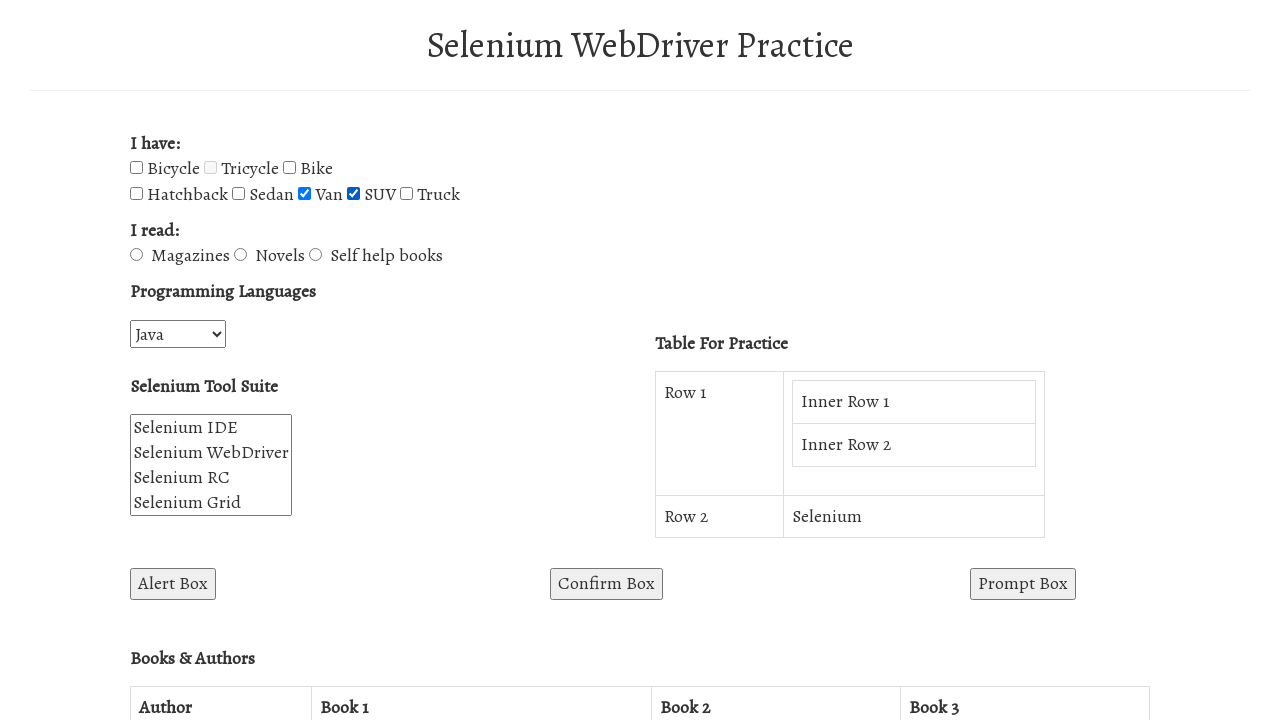

Completed toggle cycle for SUV
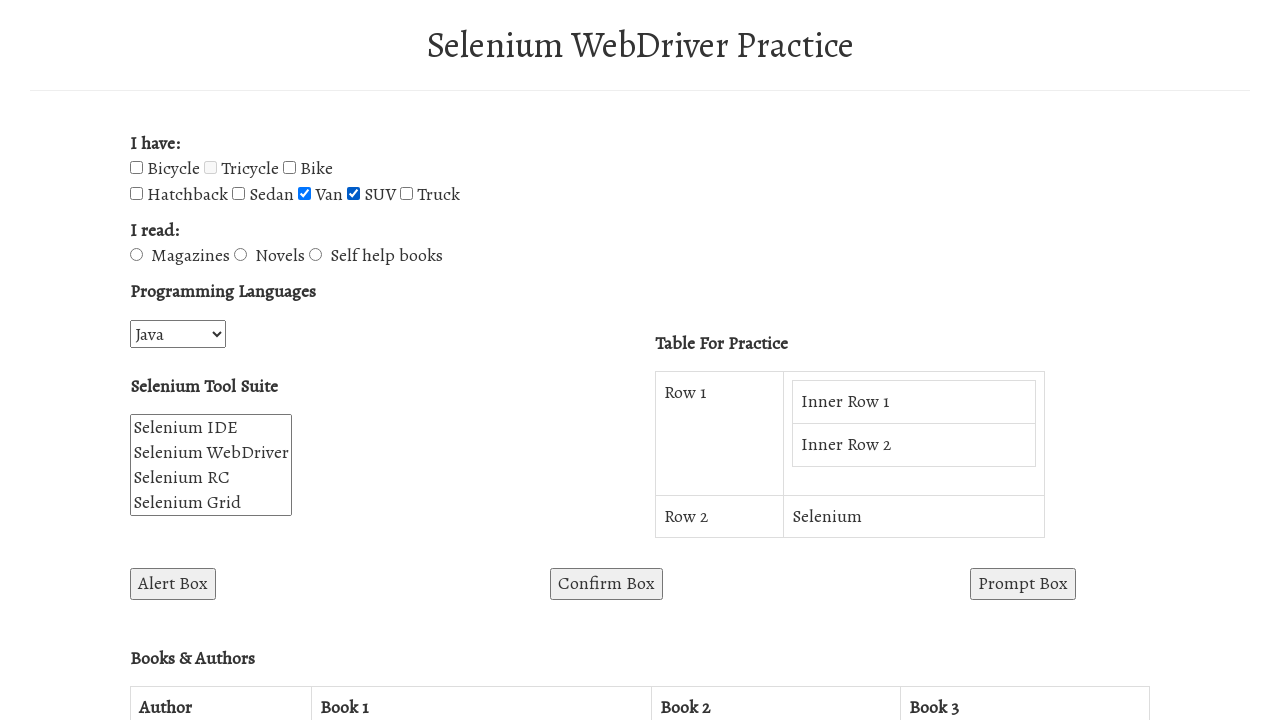

Retrieved checkbox at index 7
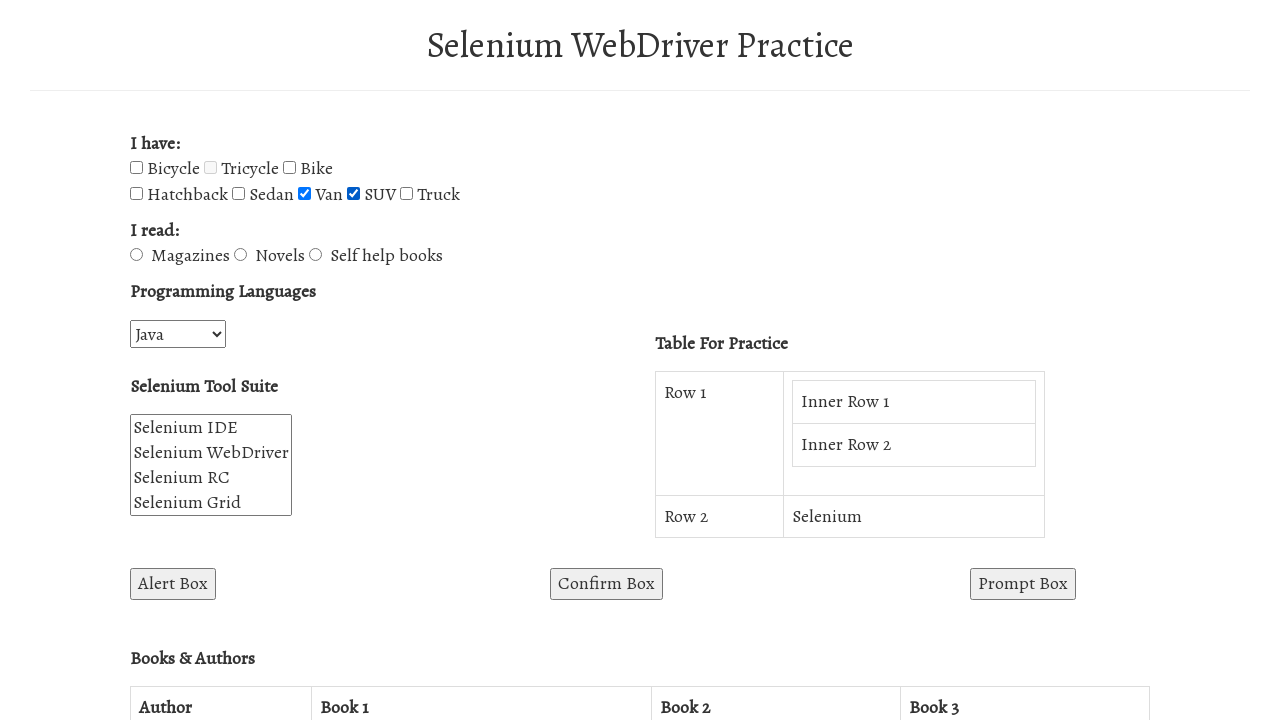

Got value attribute: Truck
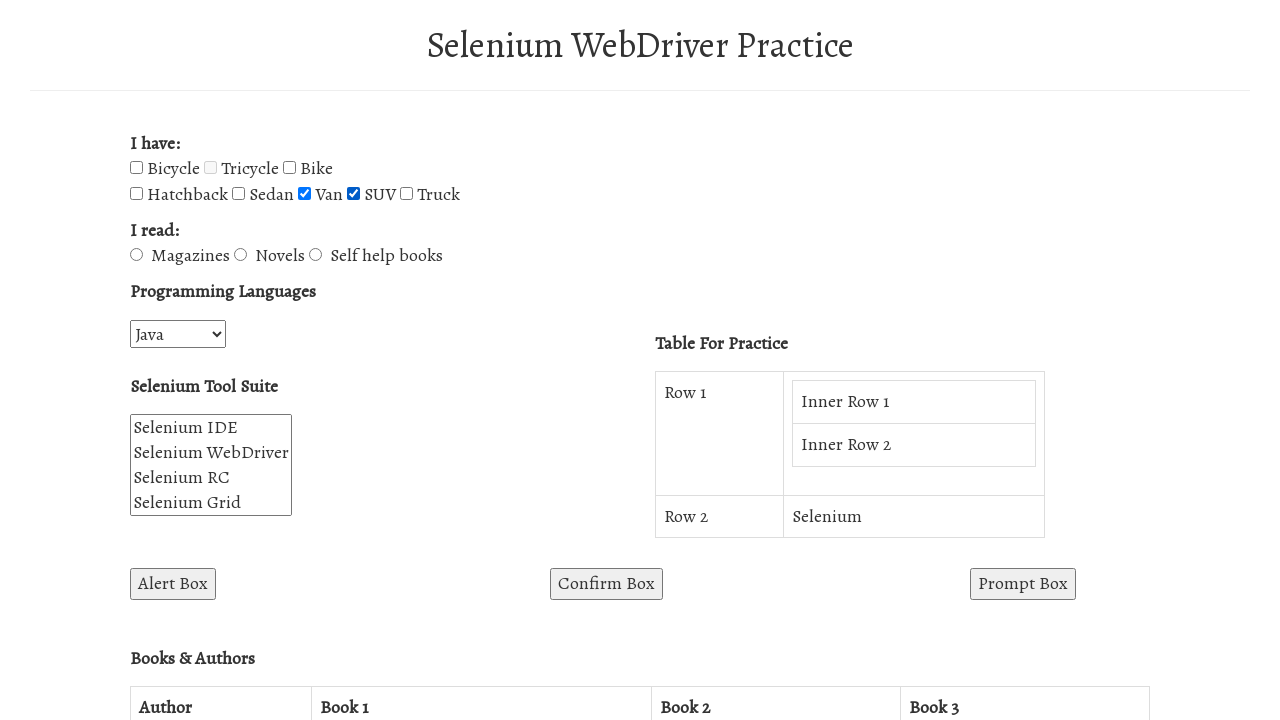

Located sedan checkbox using XPath
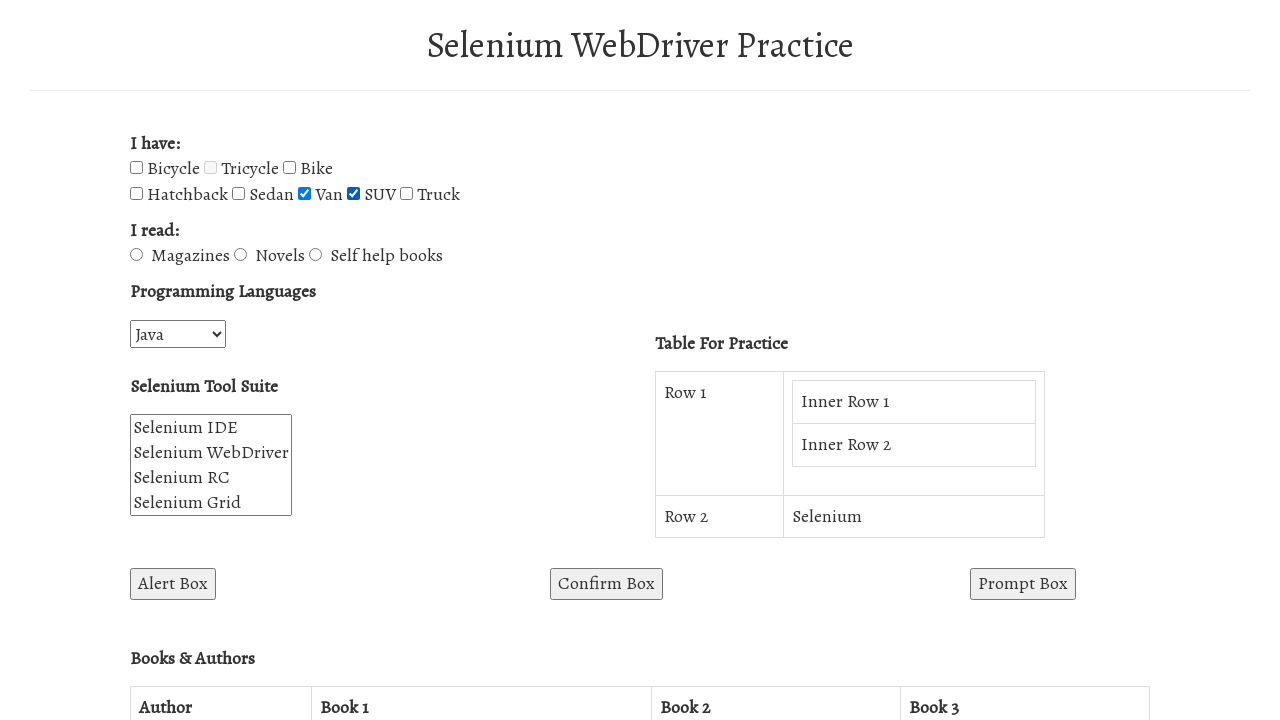

Starting toggle cycle for sedan checkbox
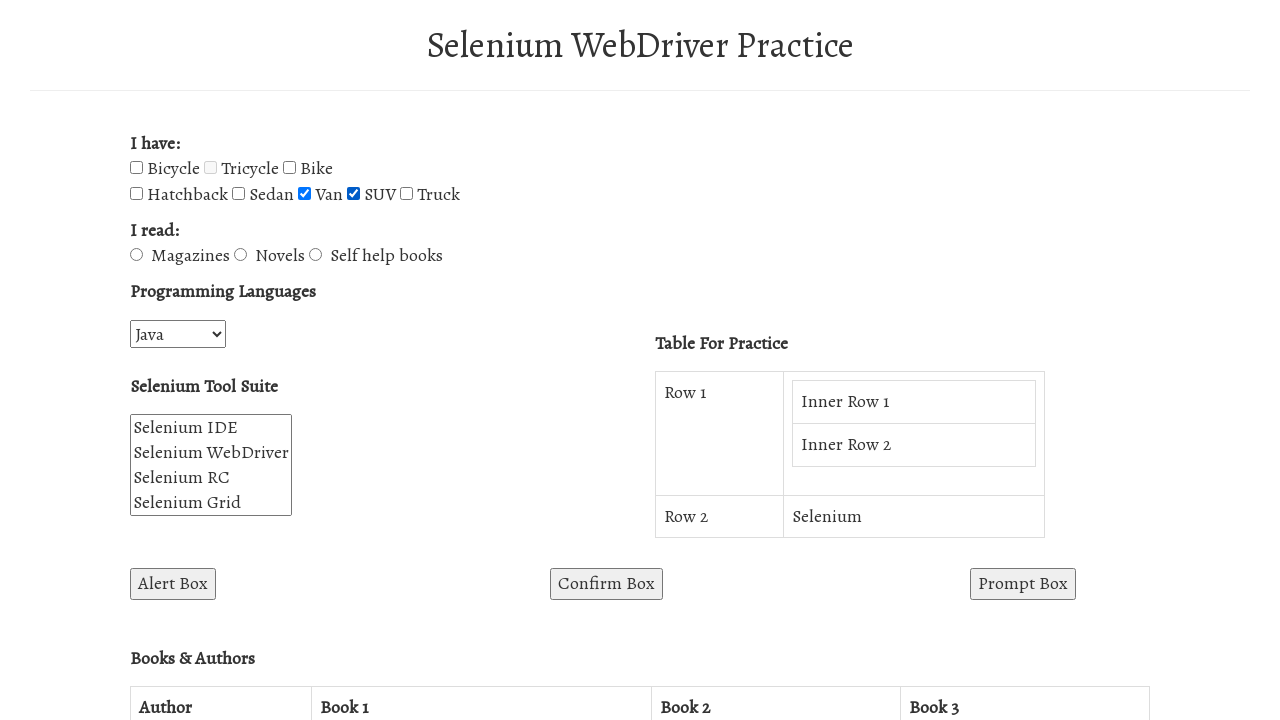

Clicked sedan checkbox (toggle 1 of 2) at (238, 194) on xpath=//input[@name='vehicle5']
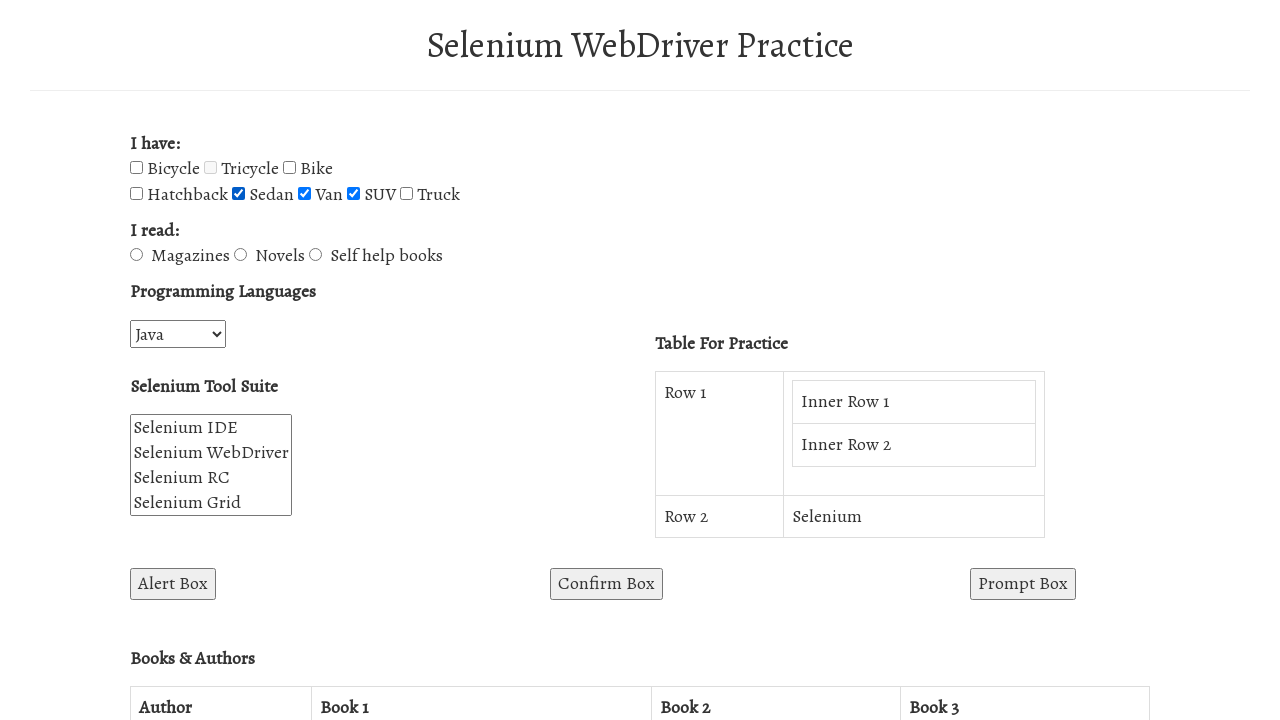

Checked sedan selection status: True
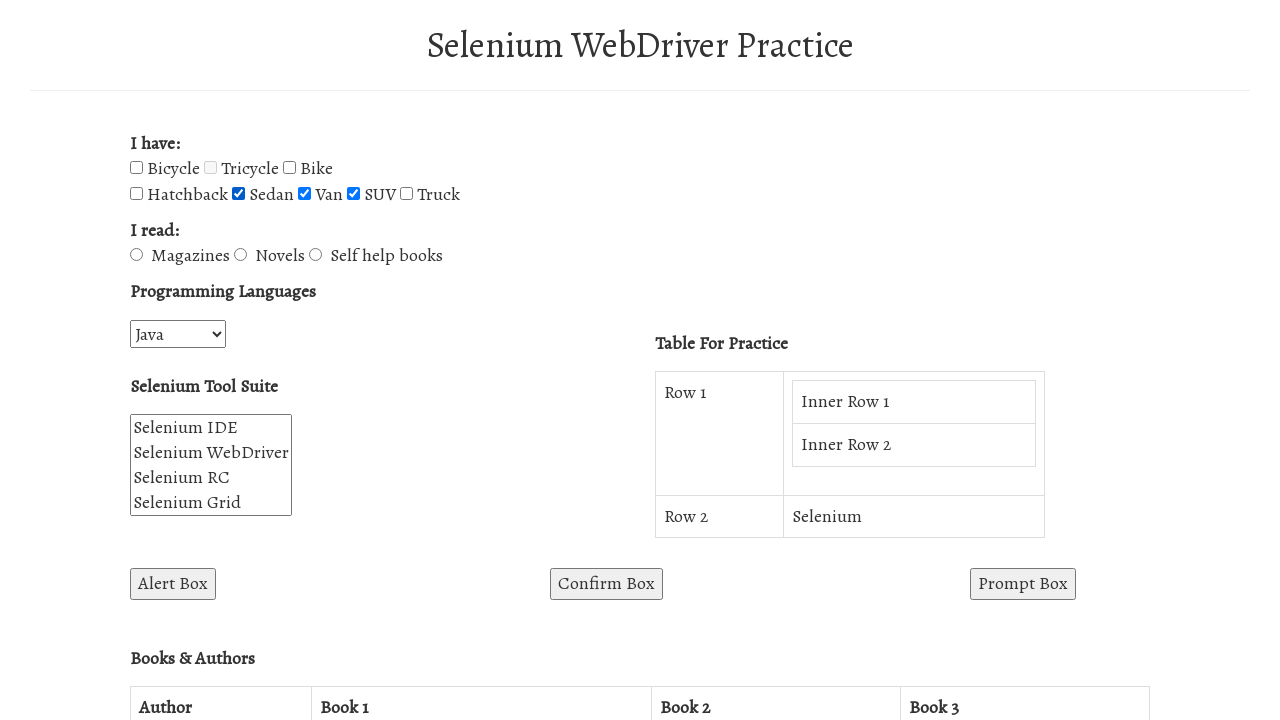

Clicked sedan checkbox (toggle 2 of 2) at (238, 194) on xpath=//input[@name='vehicle5']
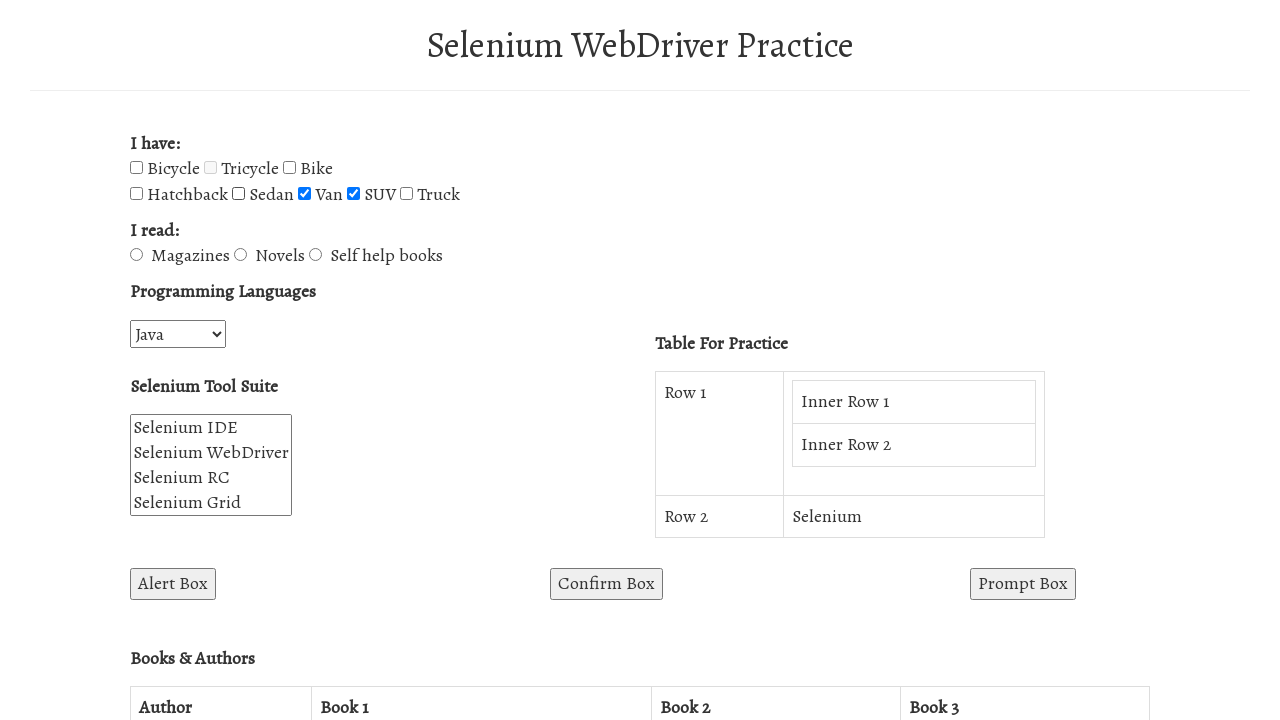

Checked sedan selection status: False
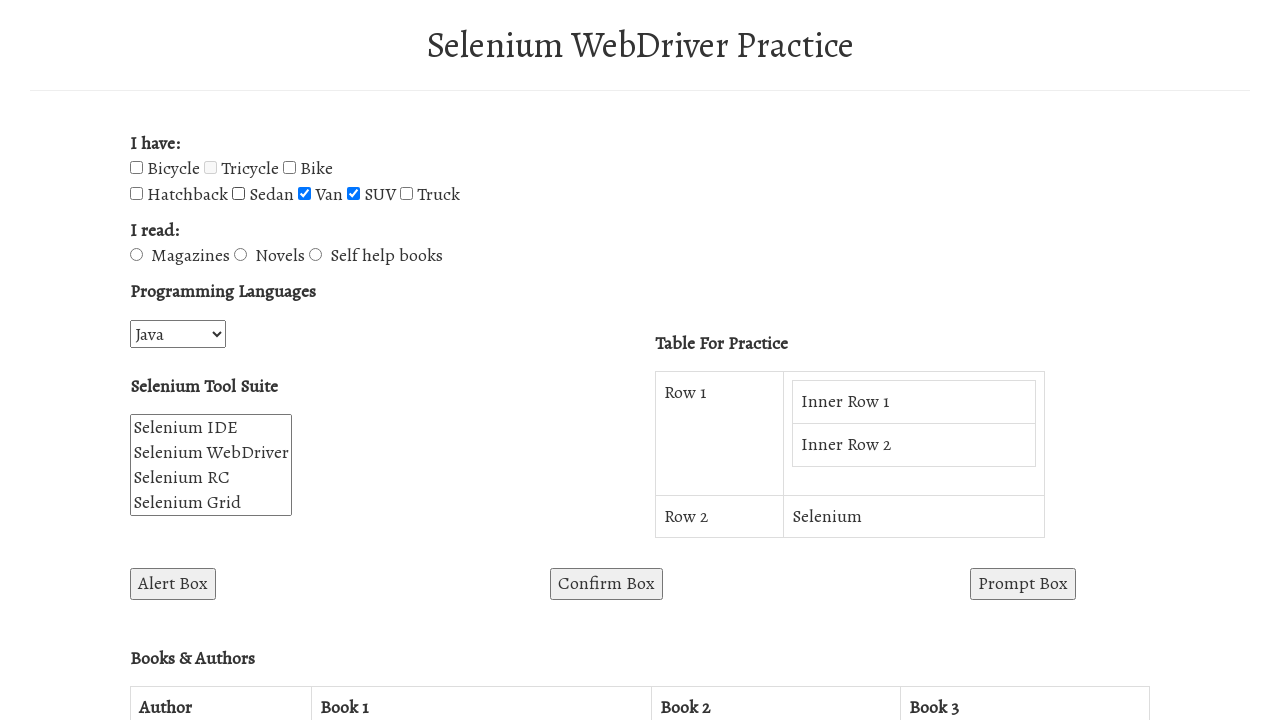

Located magazines radio button using CSS selector
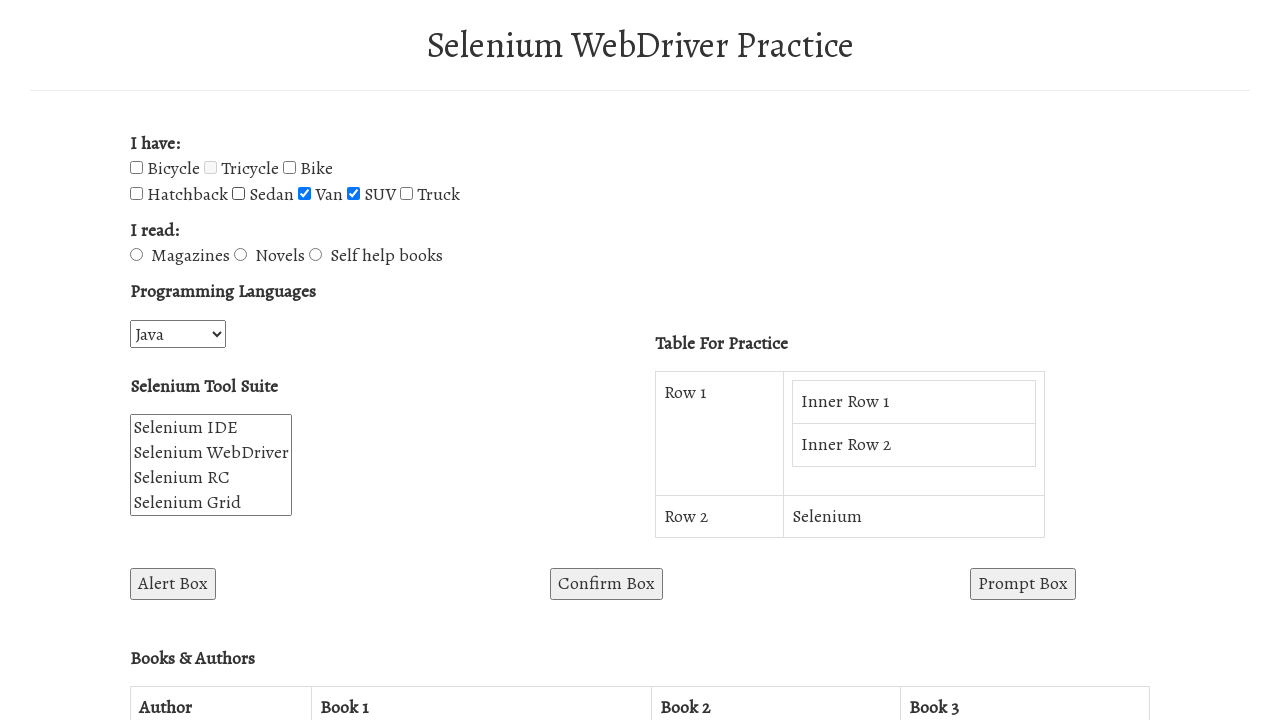

Magazines radio button was not selected - clicked to select at (136, 255) on input[value='Magazines']
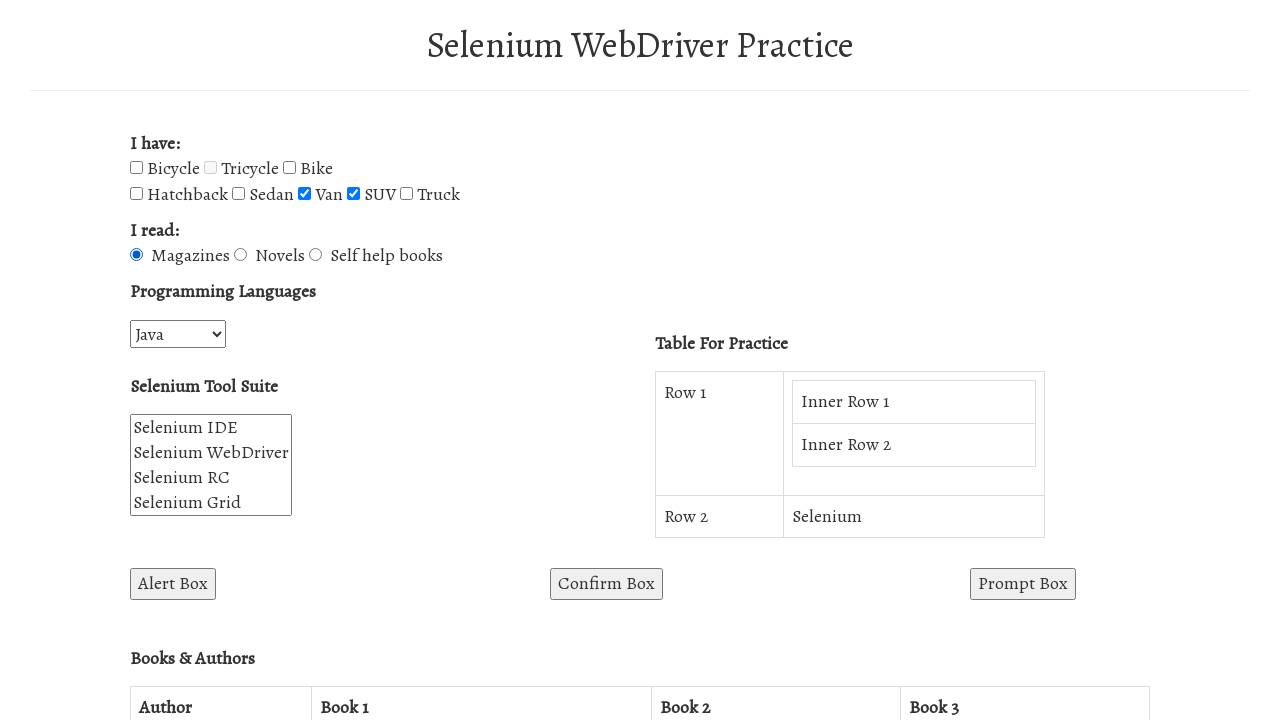

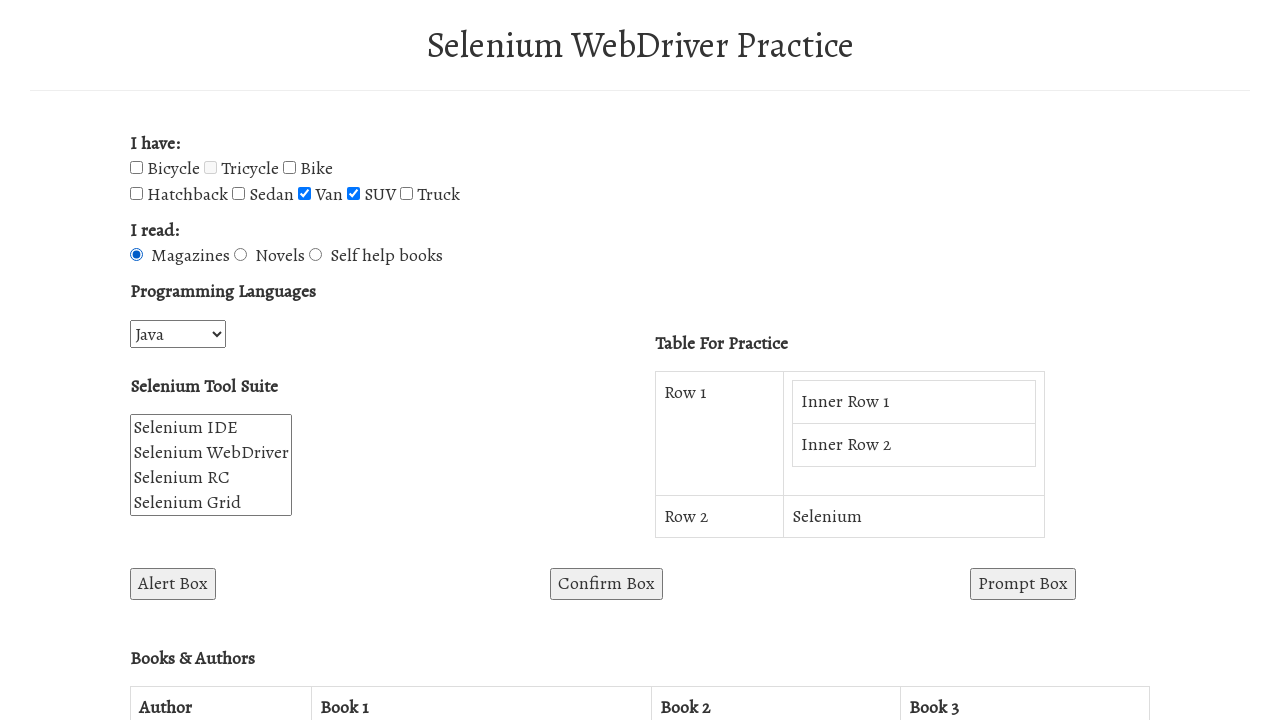